Navigates to a tutorial page, finds all links on the page, and visits each linked sub-page. This is repeated for multiple tutorial datasource pages.

Starting URL: http://kaf65.mephi.ru/tutorial/datasource_first/

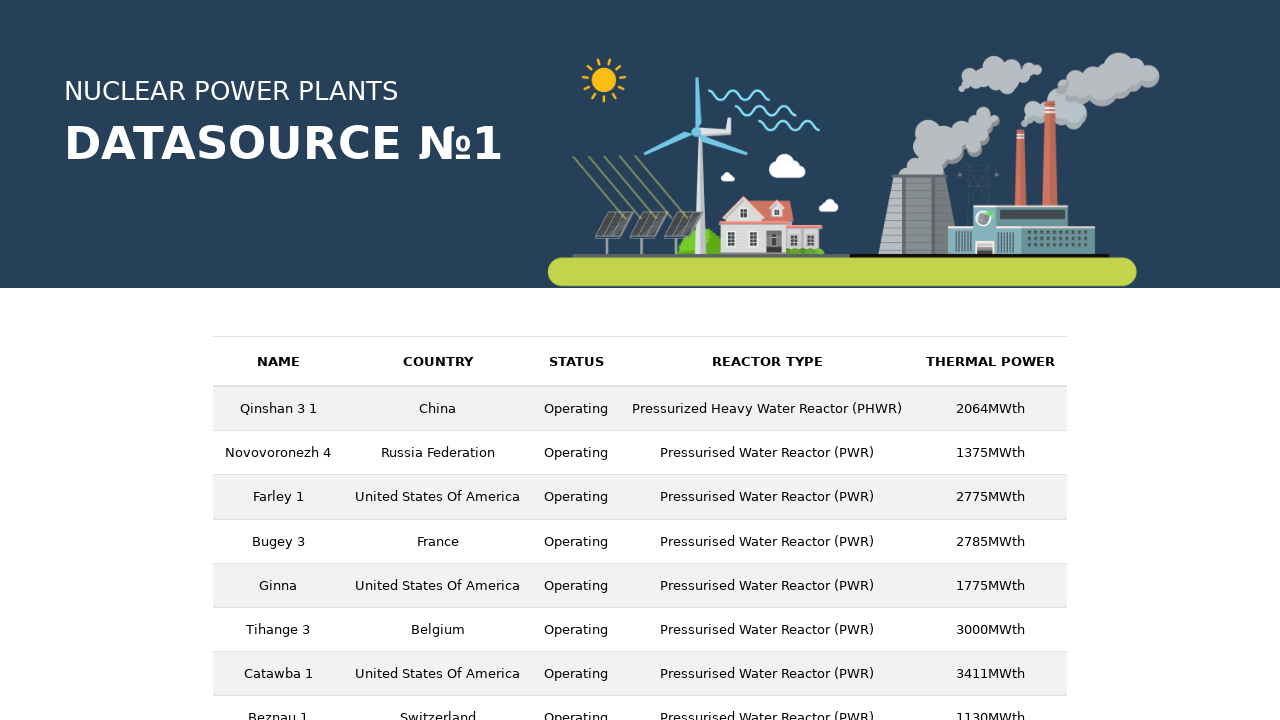

Waited for datasource_first page to load
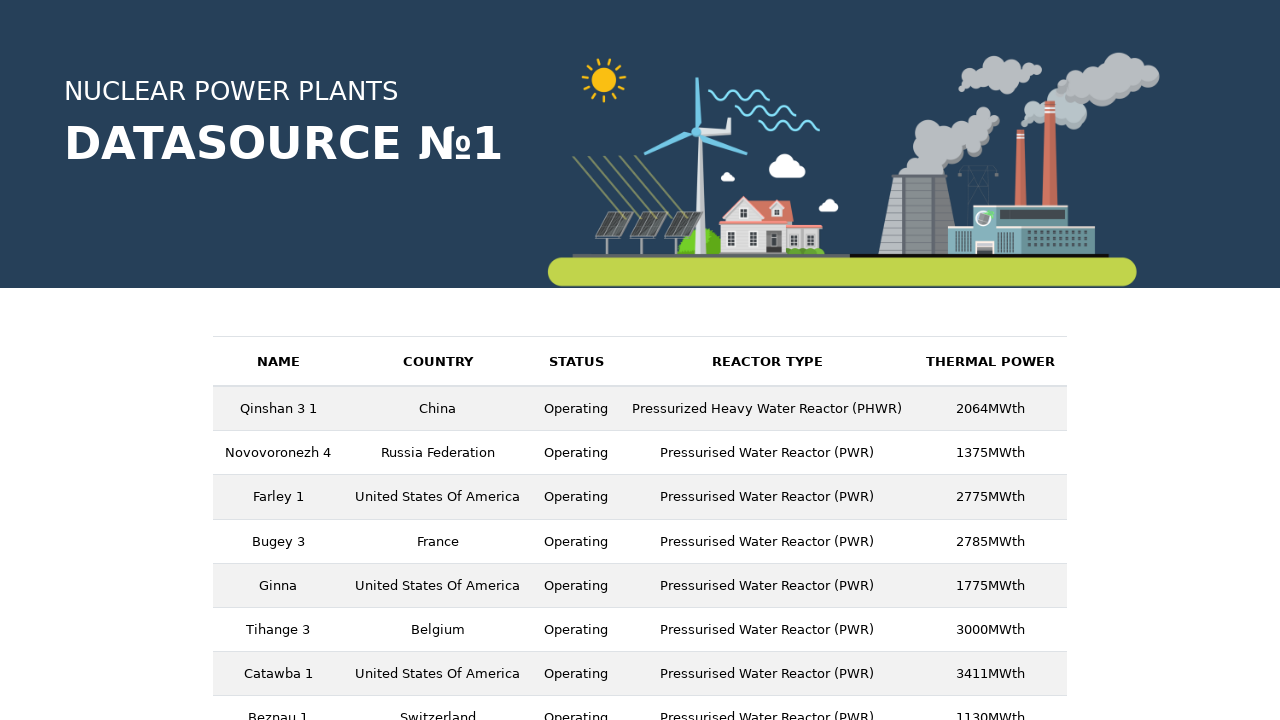

Located all links in unordered list on datasource_first page
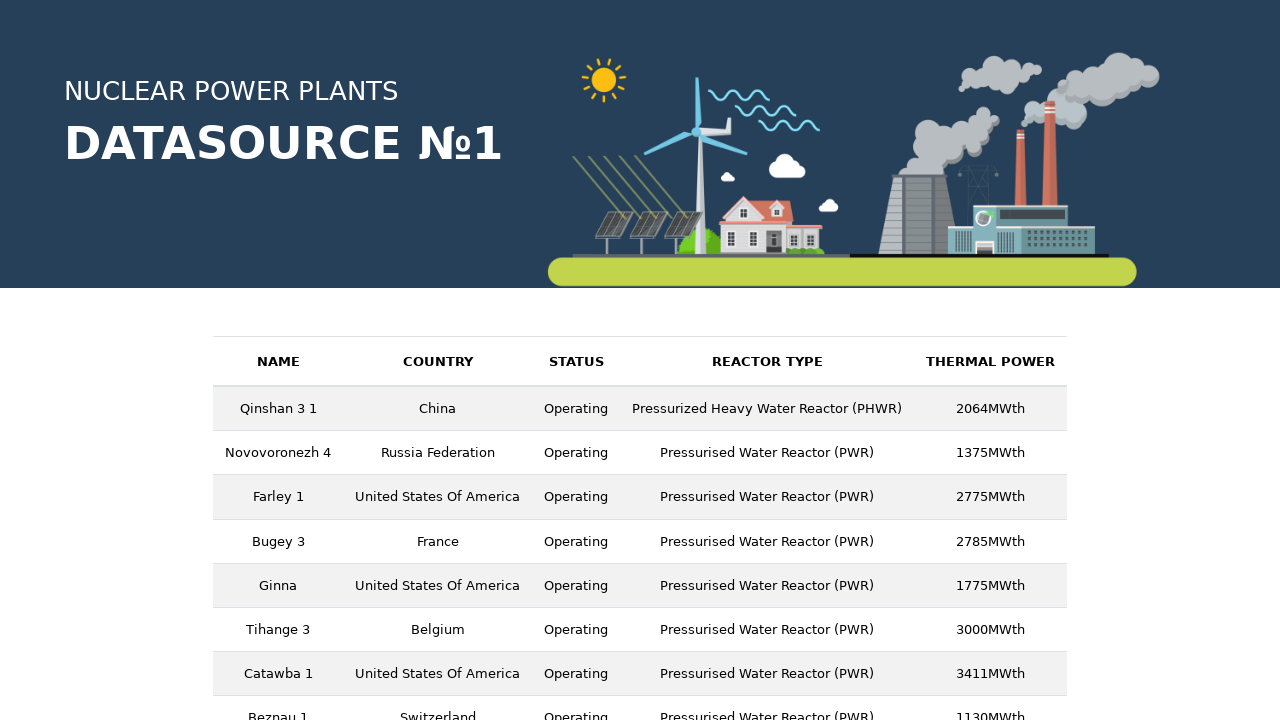

Extracted 3 unique href values from datasource_first page
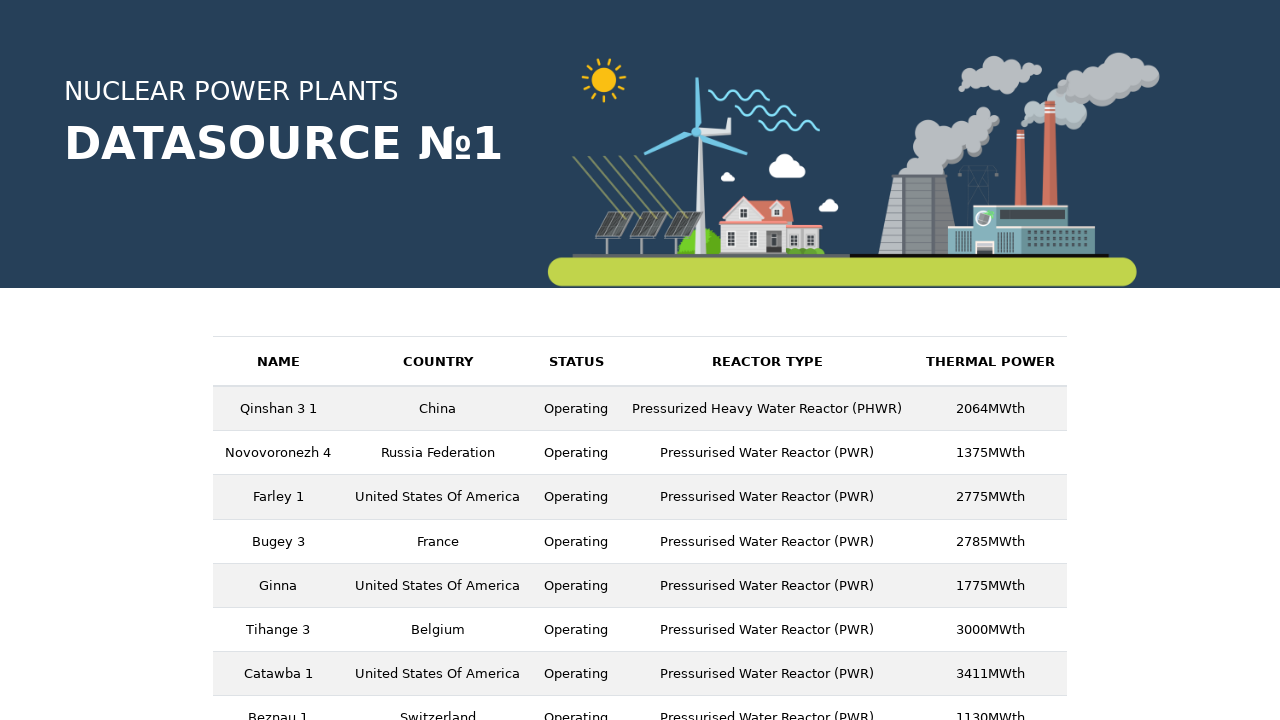

Navigated to sub-page: http://kaf65.mephi.ru/tutorial/datasource_first/?page=3
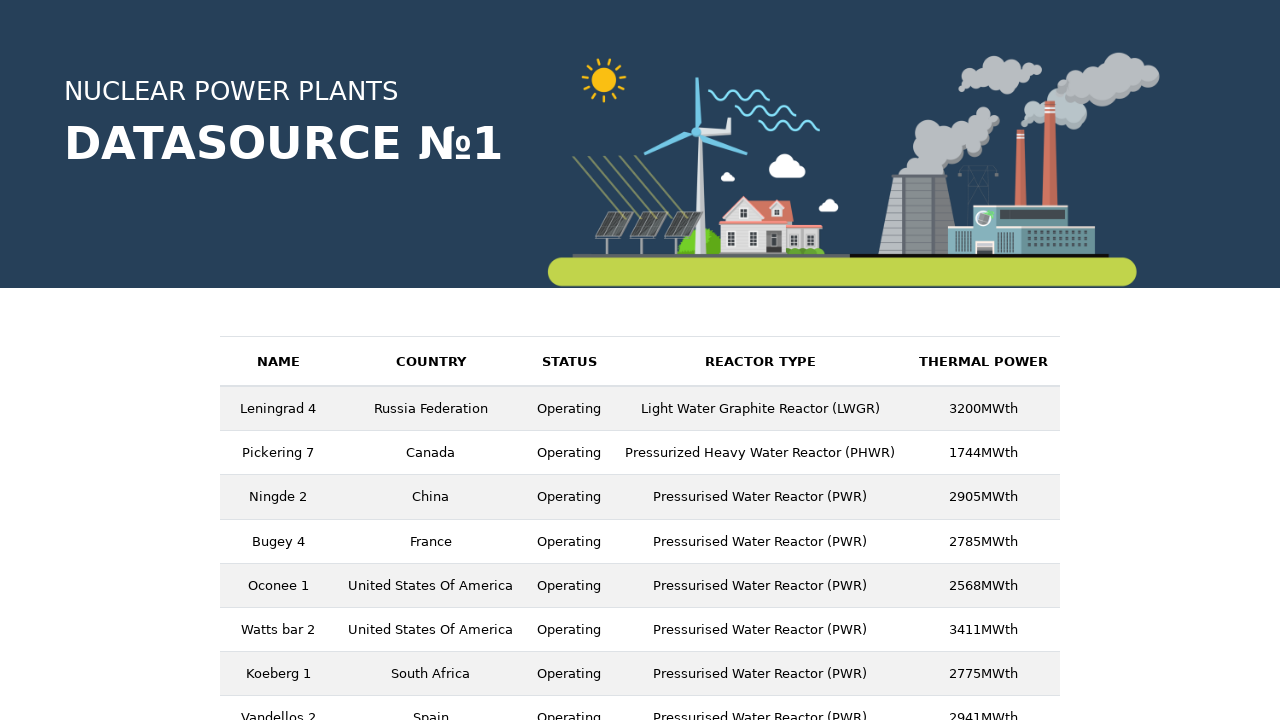

Sub-page http://kaf65.mephi.ru/tutorial/datasource_first/?page=3 loaded
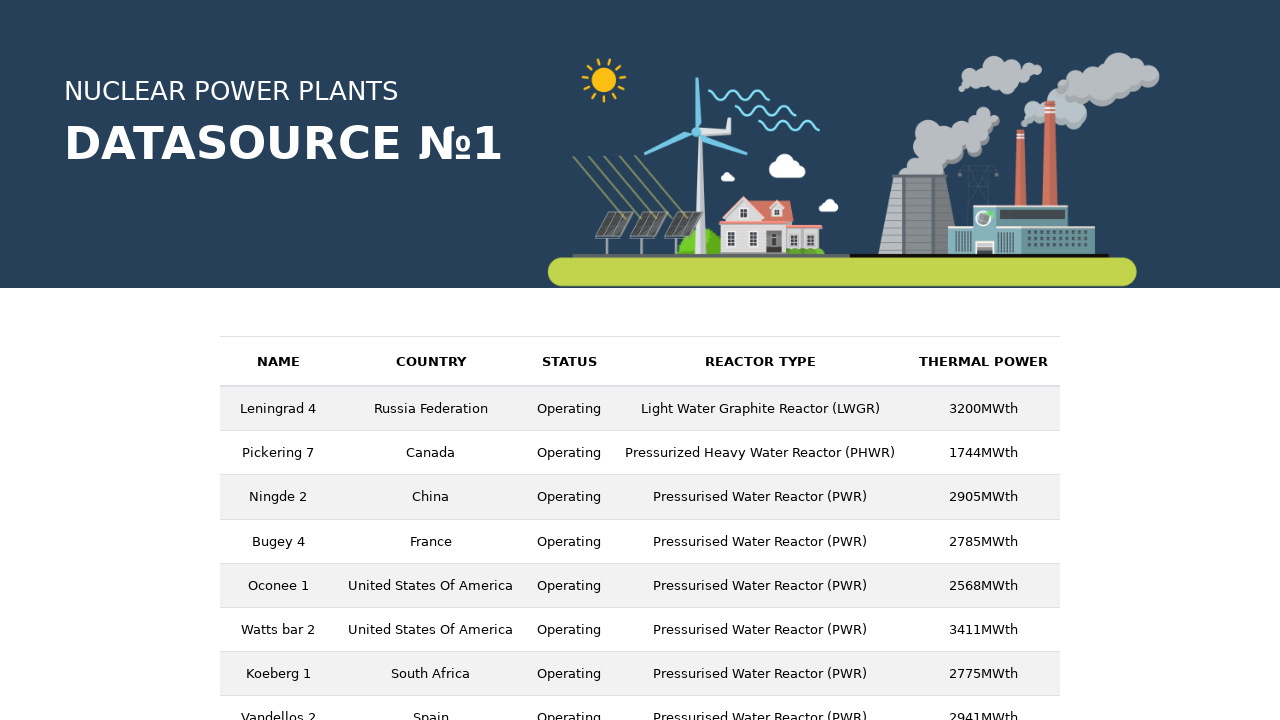

Navigated to sub-page: http://kaf65.mephi.ru/tutorial/datasource_first/?page=2
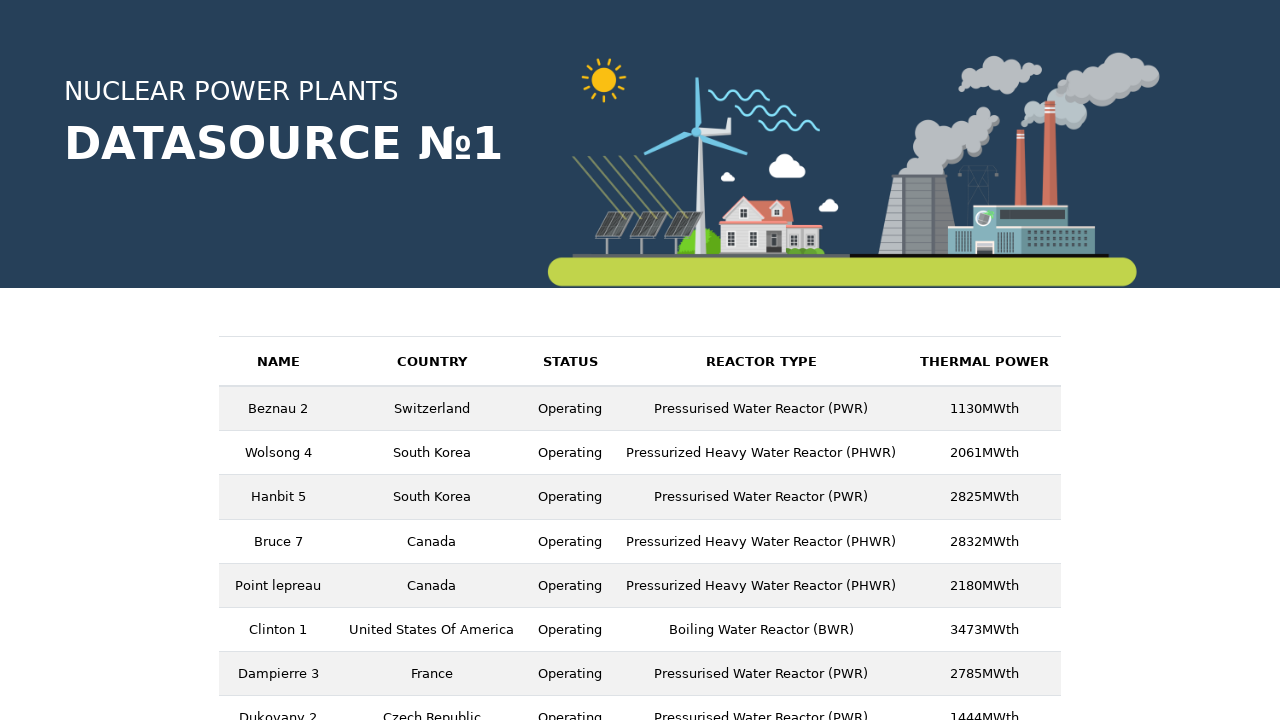

Sub-page http://kaf65.mephi.ru/tutorial/datasource_first/?page=2 loaded
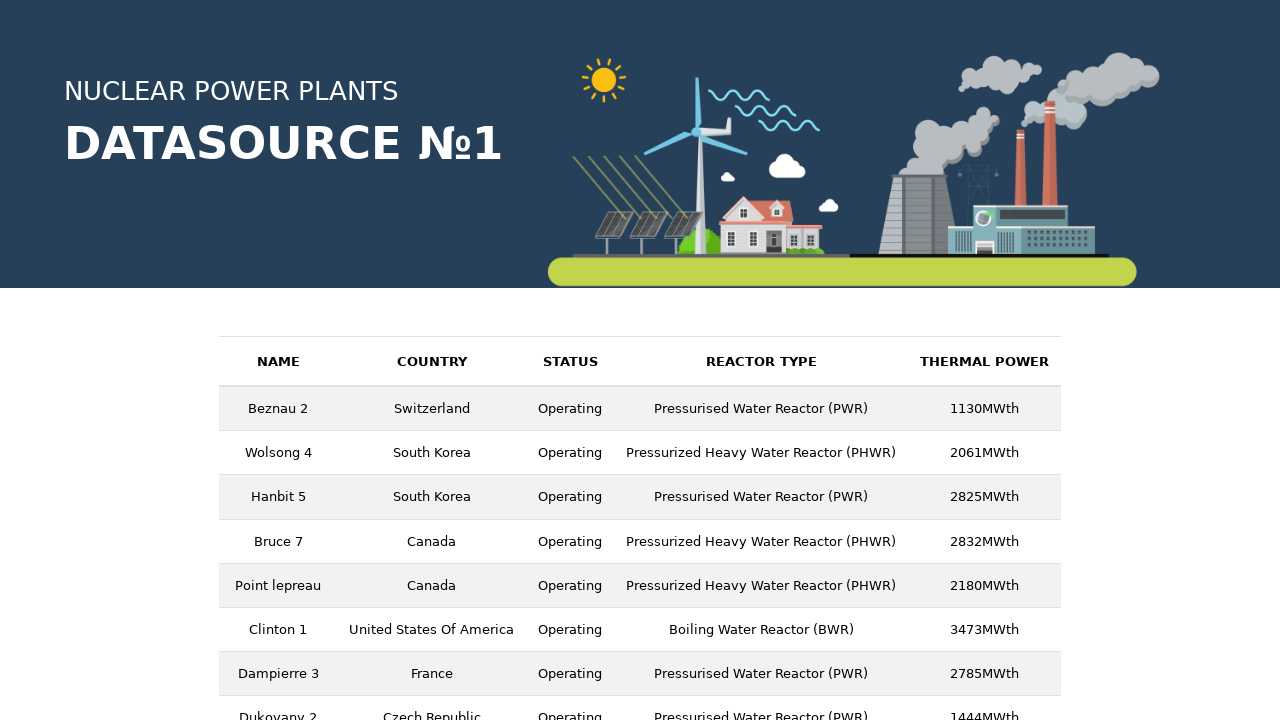

Navigated to sub-page: http://kaf65.mephi.ru/tutorial/datasource_first/?page=1
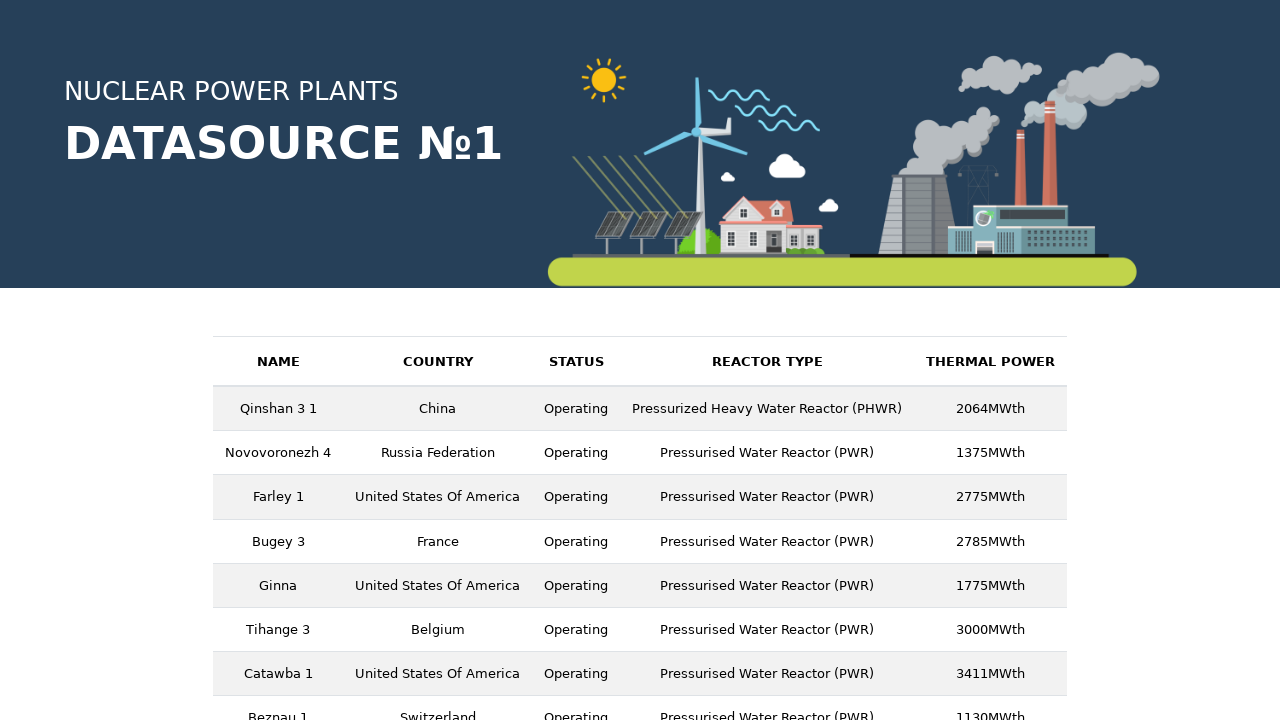

Sub-page http://kaf65.mephi.ru/tutorial/datasource_first/?page=1 loaded
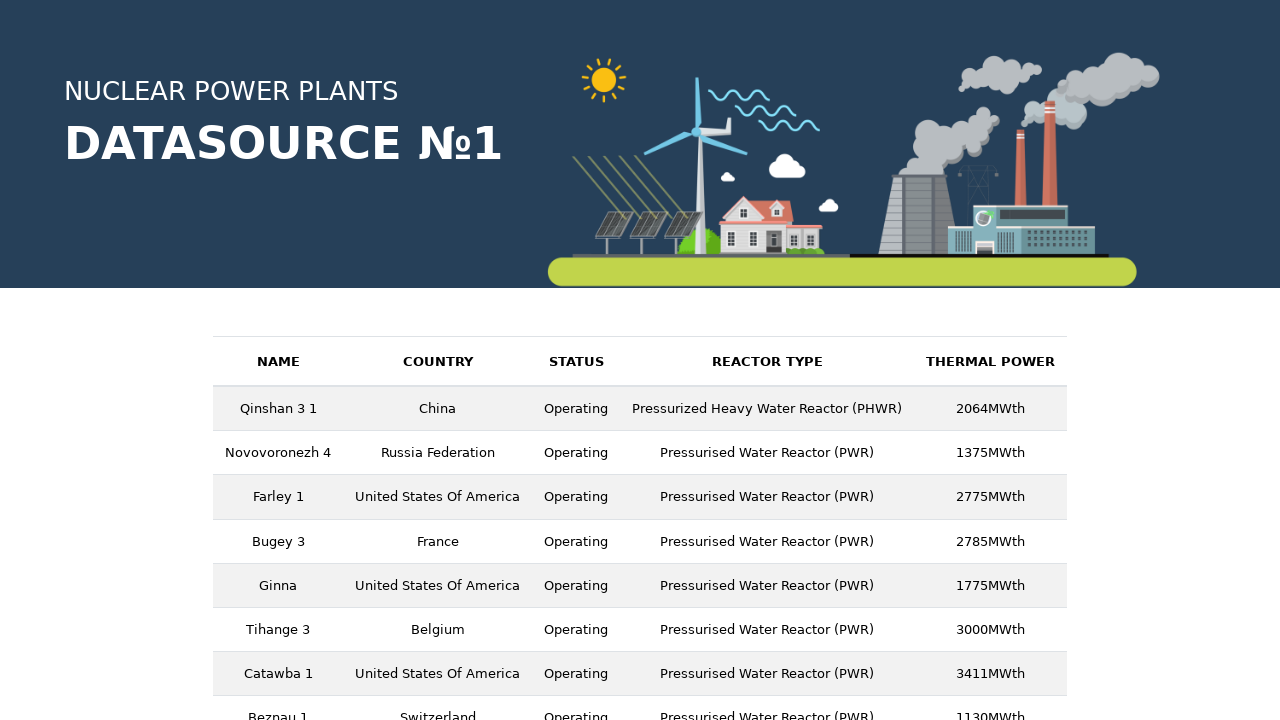

Navigated to datasource_second page
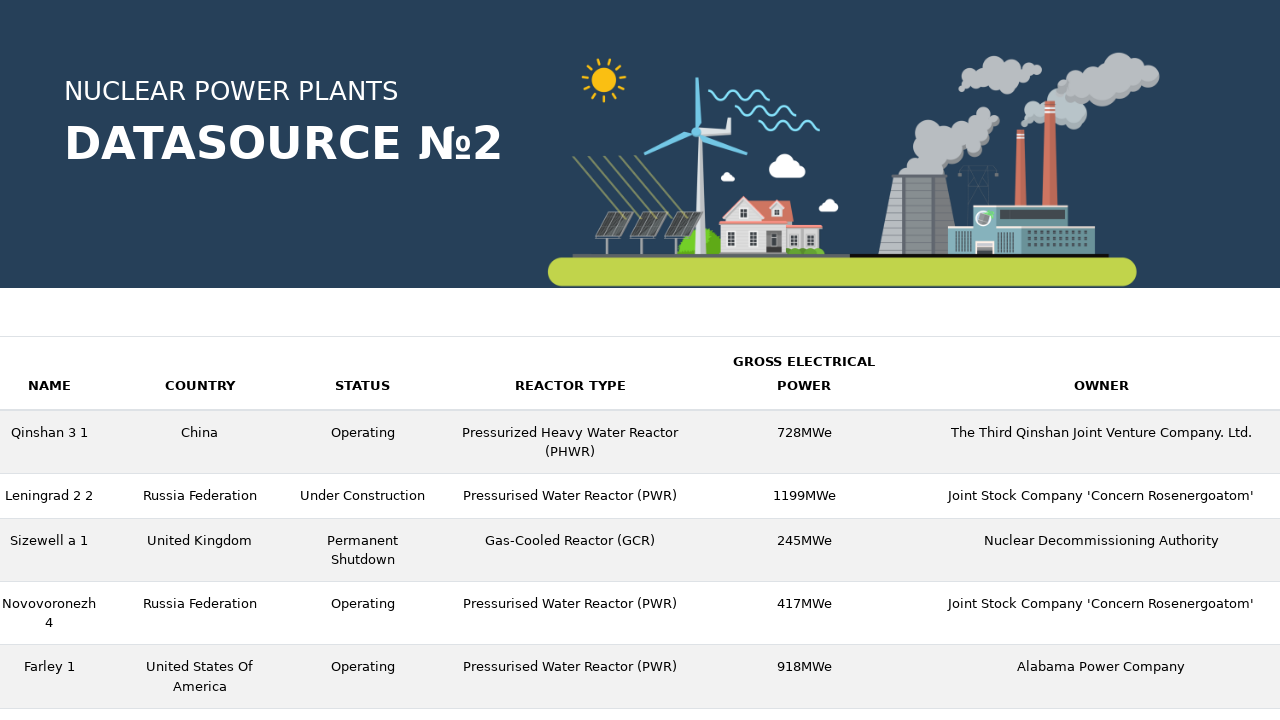

Waited for datasource_second page to load
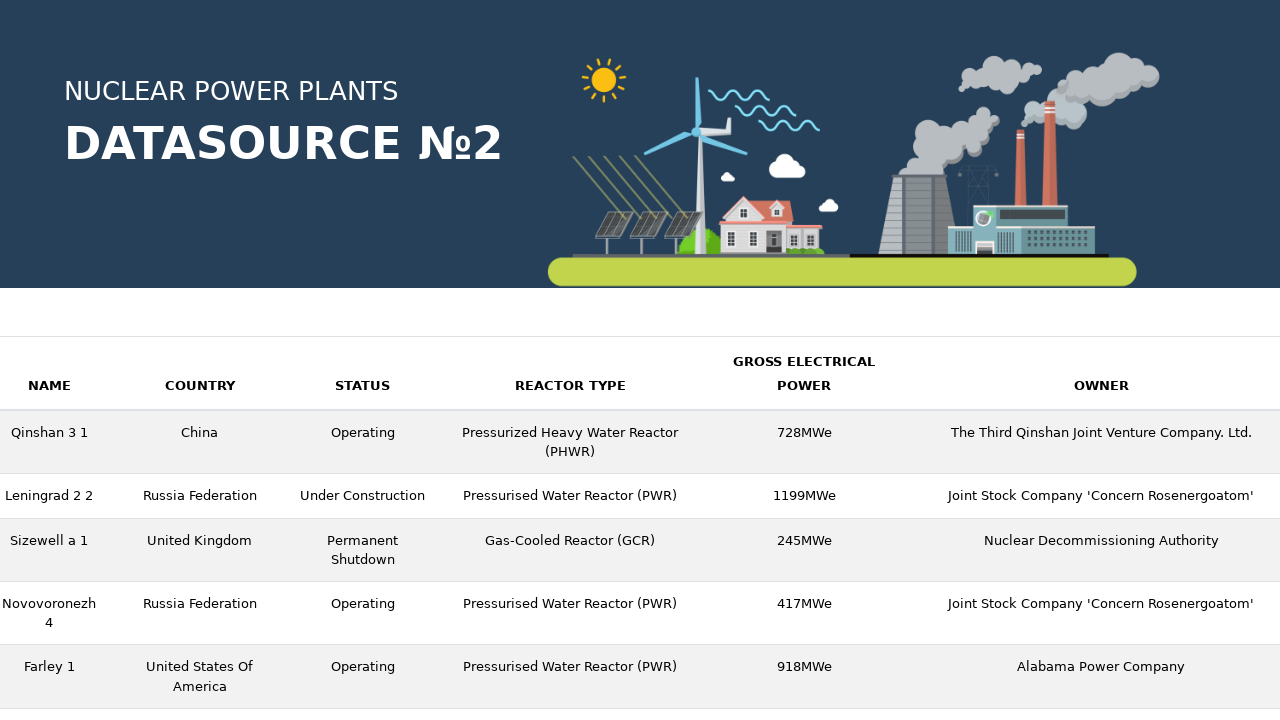

Located all links in unordered list on datasource_second page
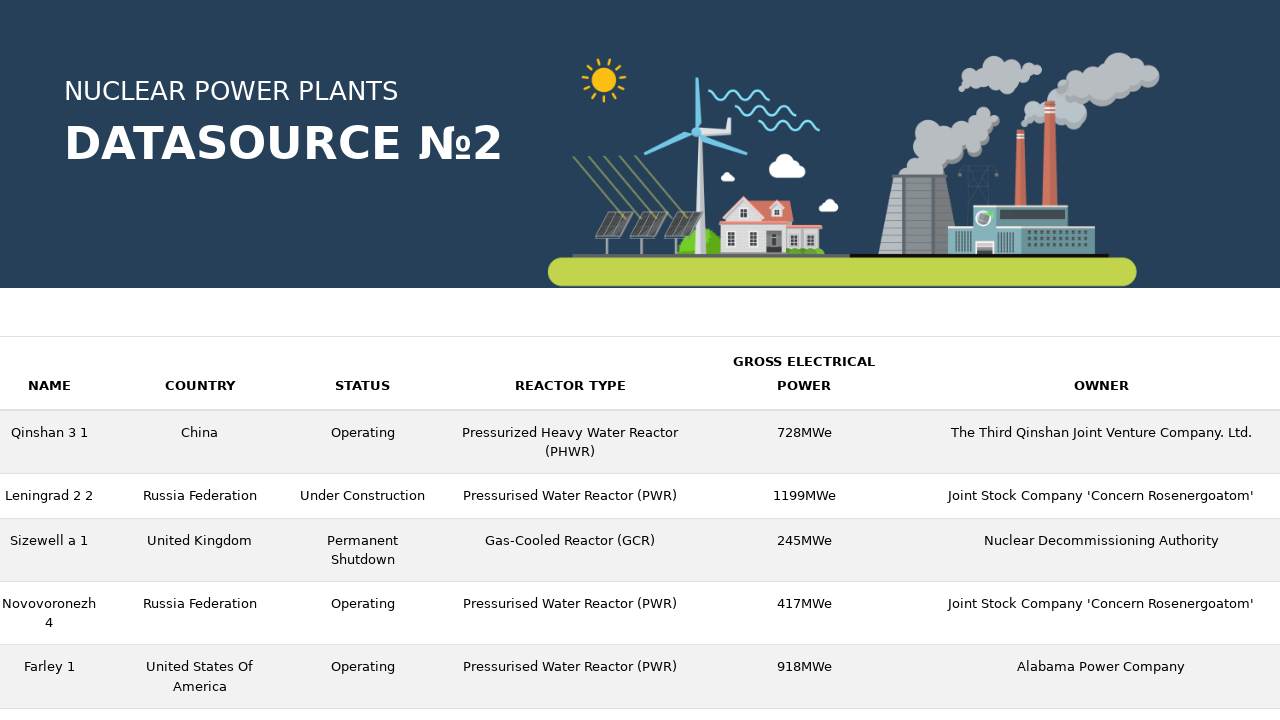

Extracted 5 unique href values from datasource_second page
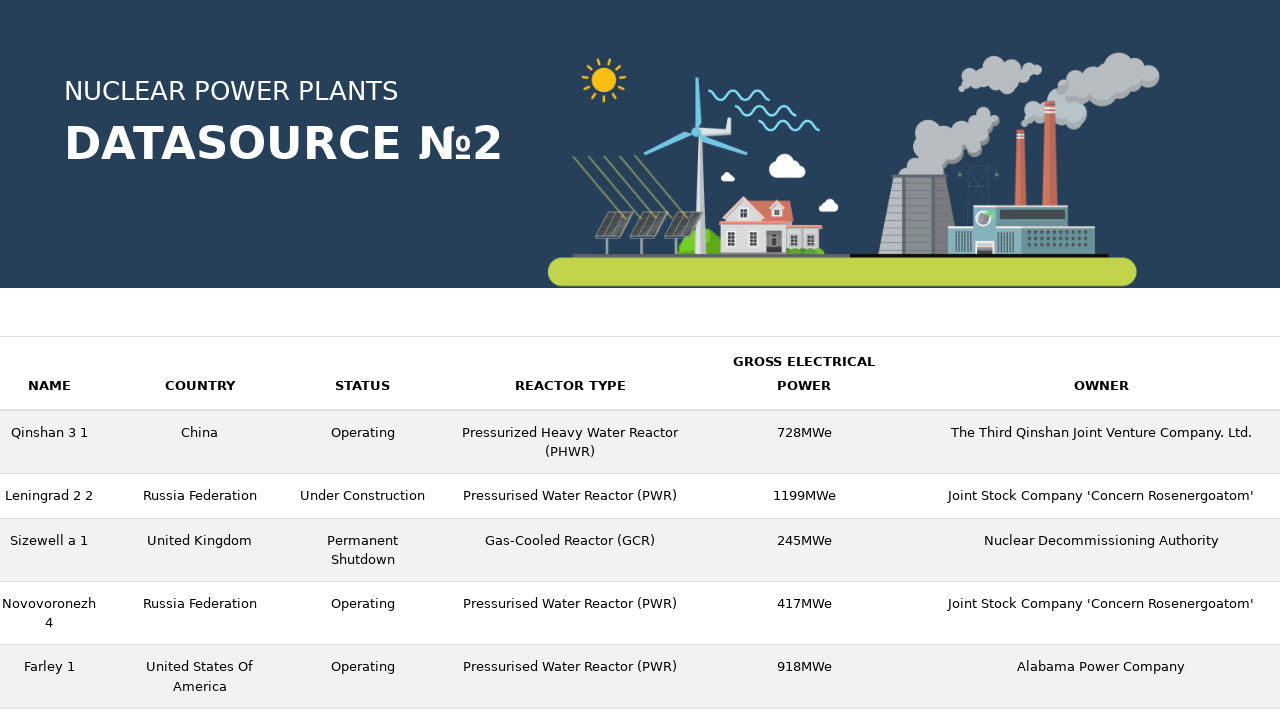

Navigated to sub-page: http://kaf65.mephi.ru/tutorial/datasource_second/?page=5
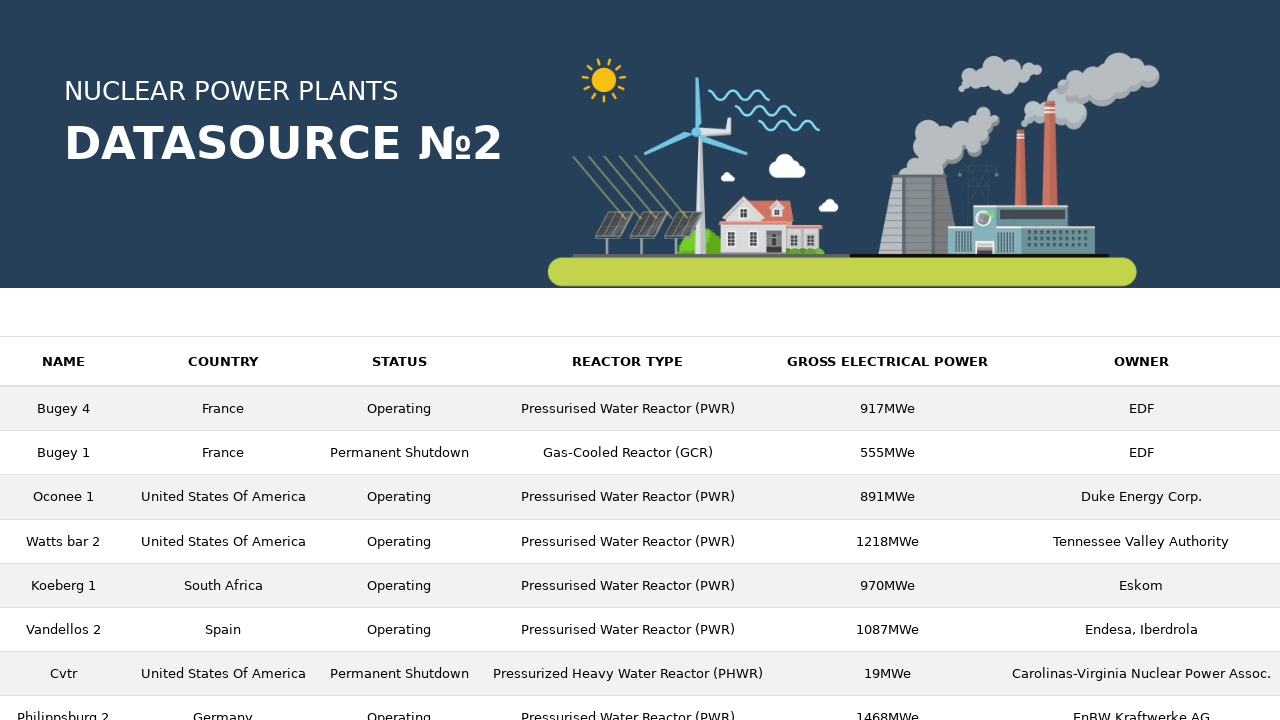

Sub-page http://kaf65.mephi.ru/tutorial/datasource_second/?page=5 loaded
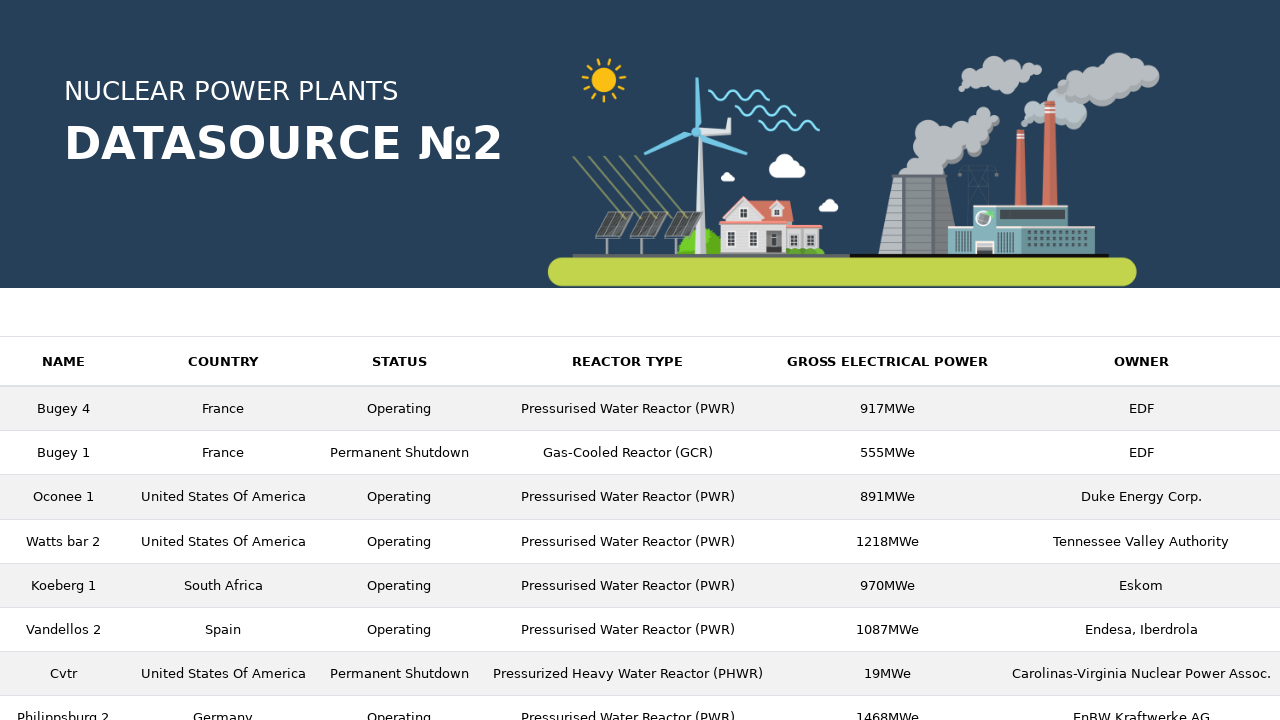

Navigated to sub-page: http://kaf65.mephi.ru/tutorial/datasource_second/?page=4
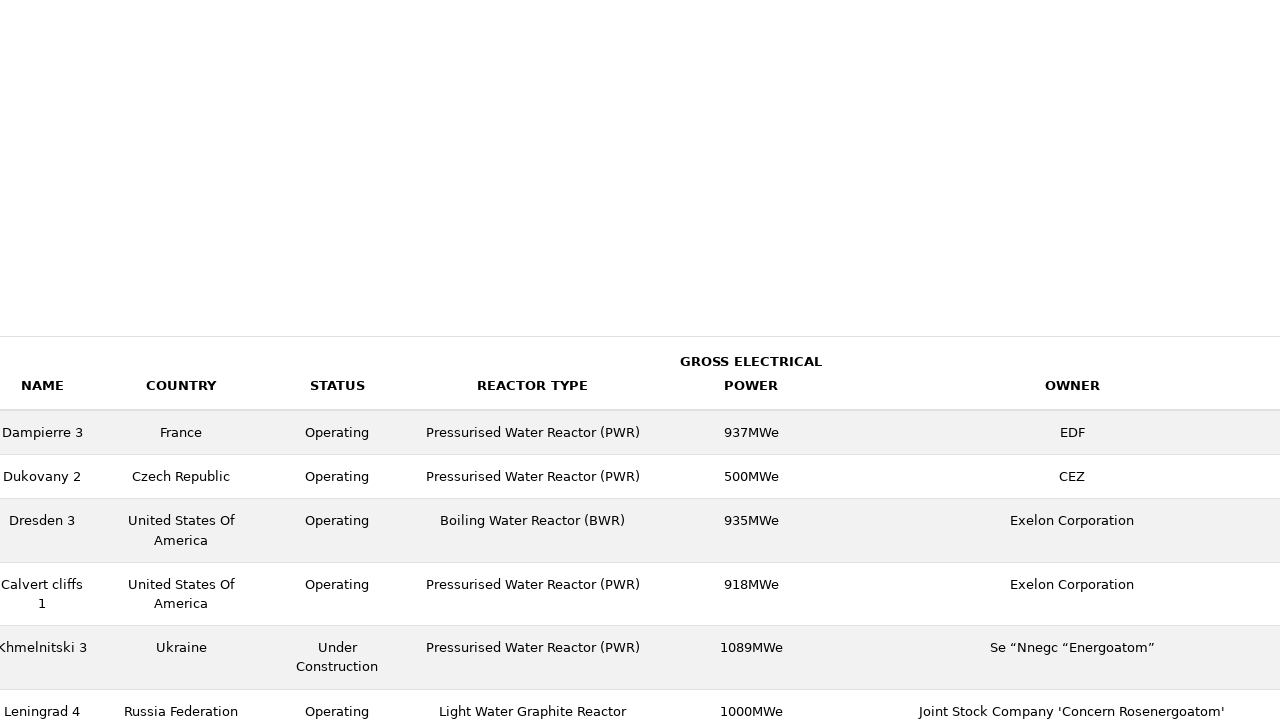

Sub-page http://kaf65.mephi.ru/tutorial/datasource_second/?page=4 loaded
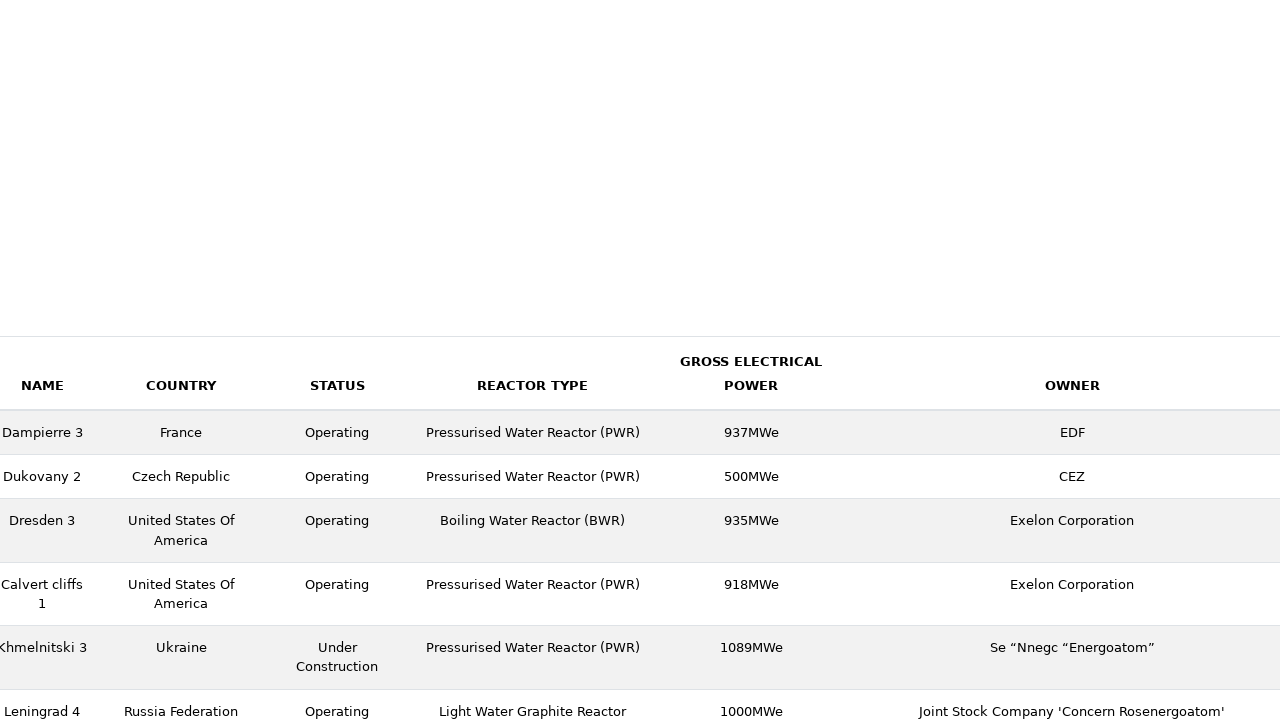

Navigated to sub-page: http://kaf65.mephi.ru/tutorial/datasource_second/?page=3
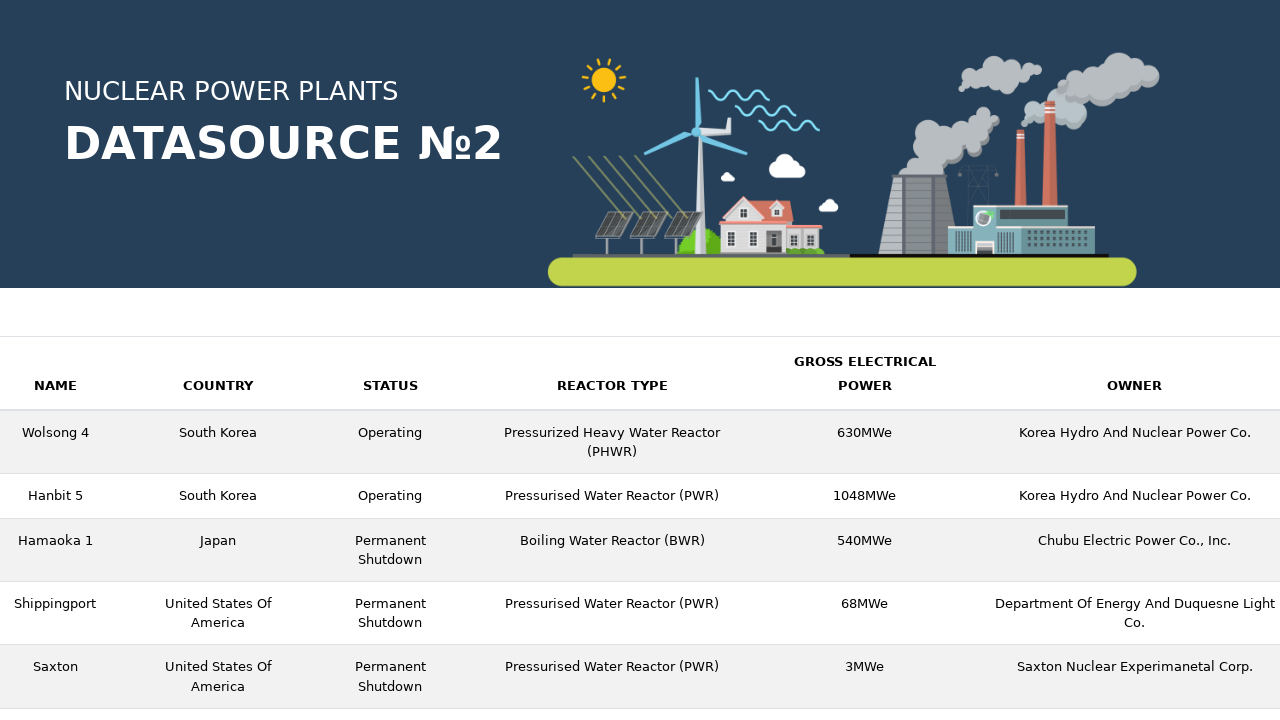

Sub-page http://kaf65.mephi.ru/tutorial/datasource_second/?page=3 loaded
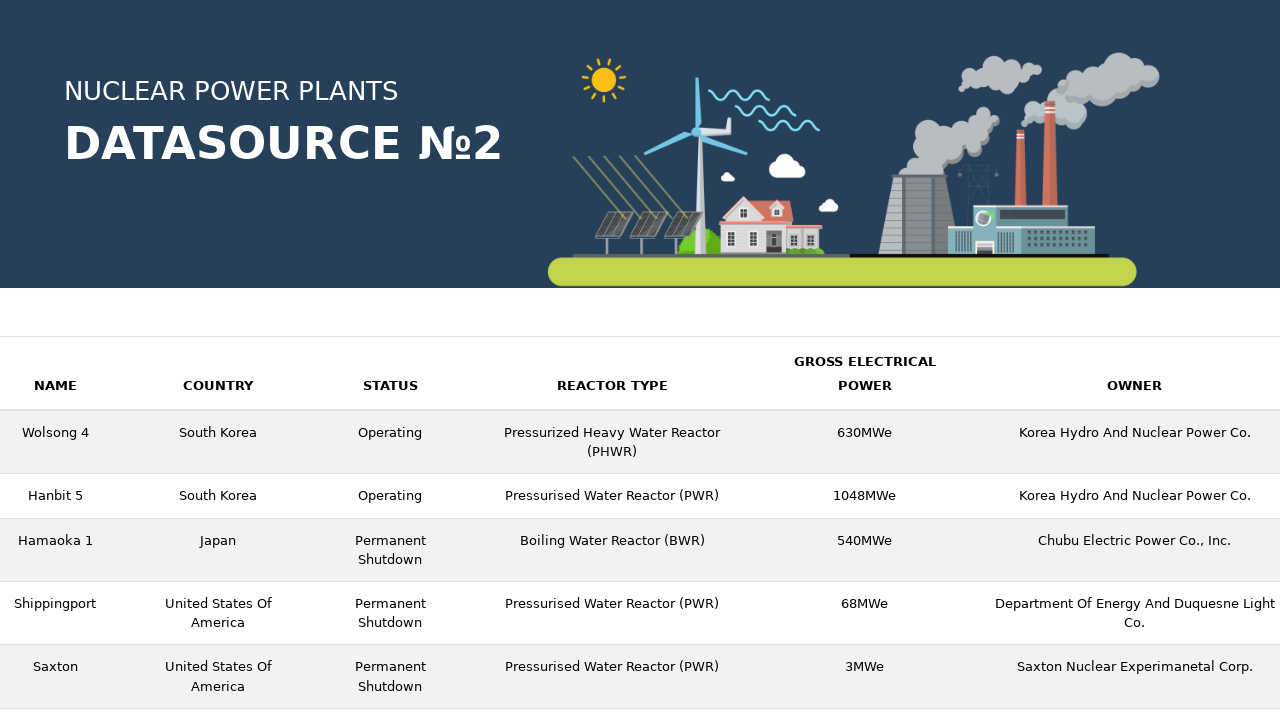

Navigated to sub-page: http://kaf65.mephi.ru/tutorial/datasource_second/?page=2
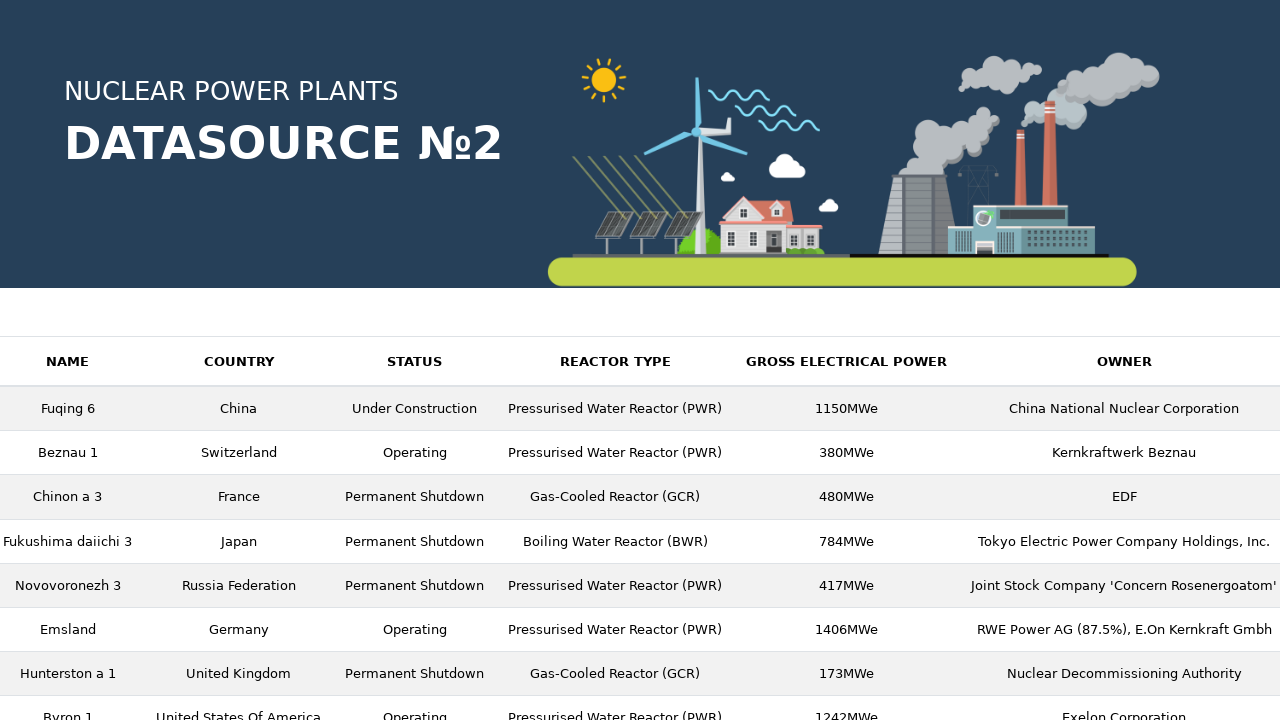

Sub-page http://kaf65.mephi.ru/tutorial/datasource_second/?page=2 loaded
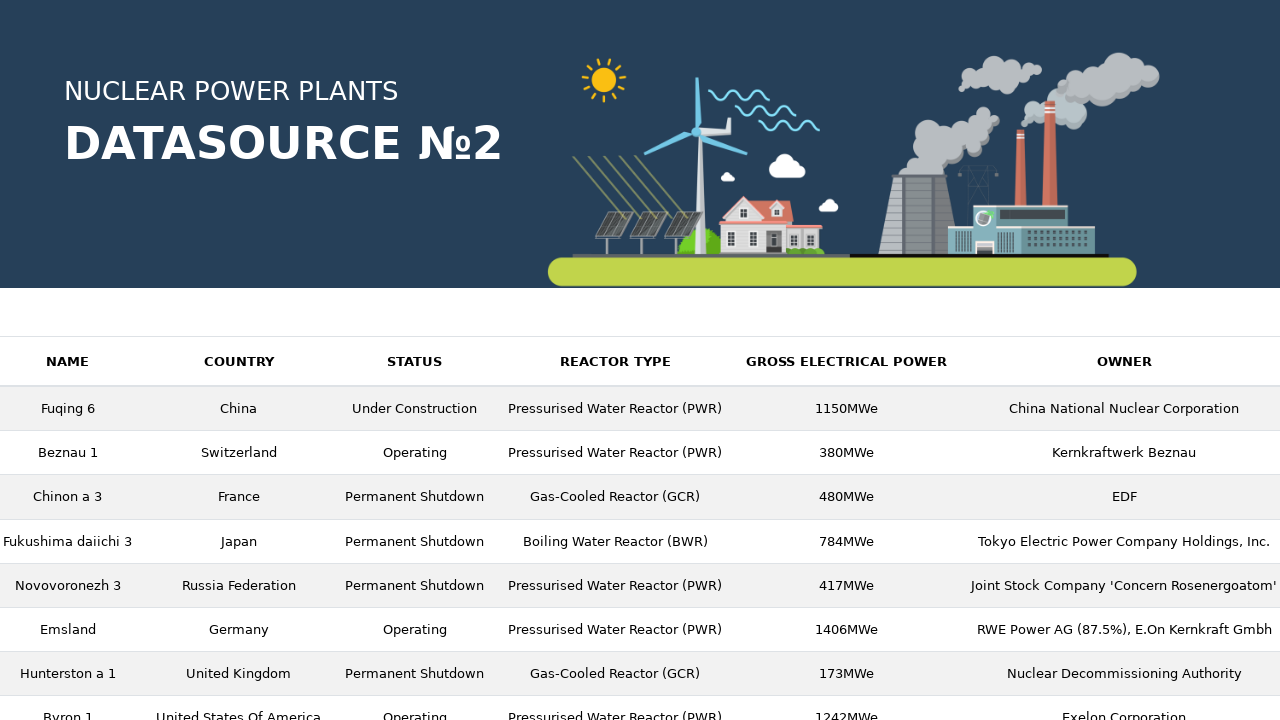

Navigated to sub-page: http://kaf65.mephi.ru/tutorial/datasource_second/?page=1
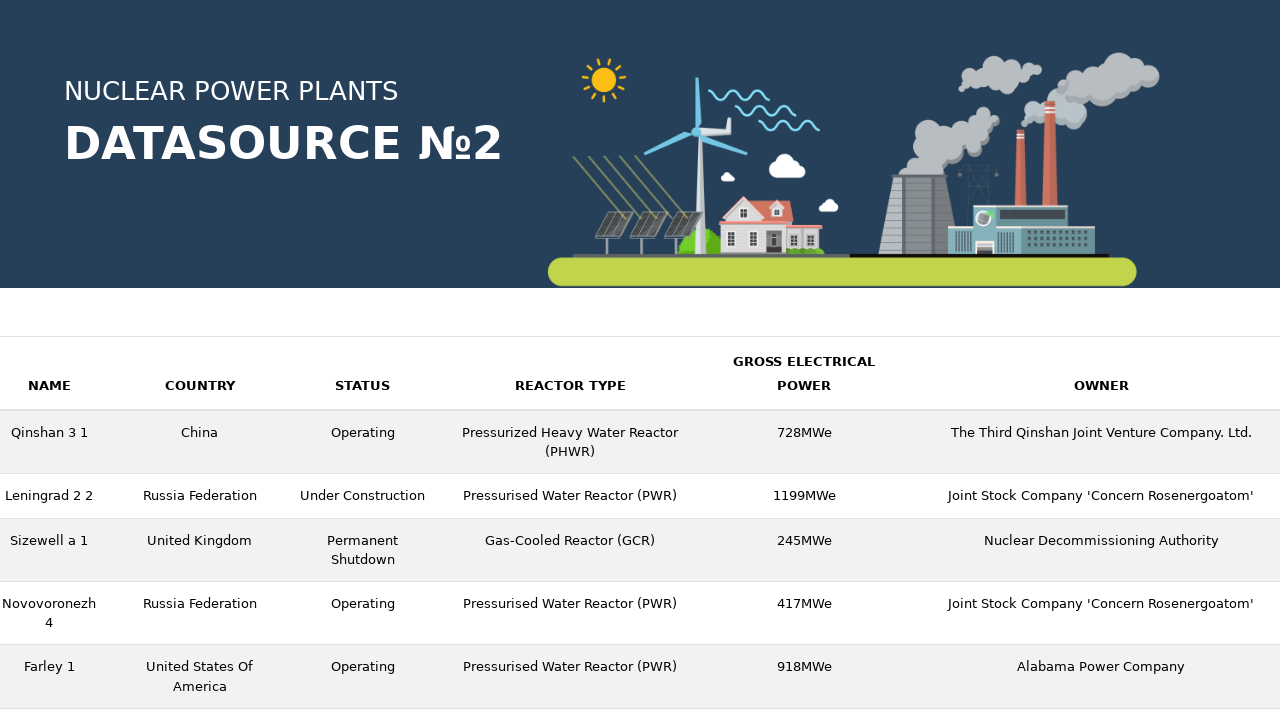

Sub-page http://kaf65.mephi.ru/tutorial/datasource_second/?page=1 loaded
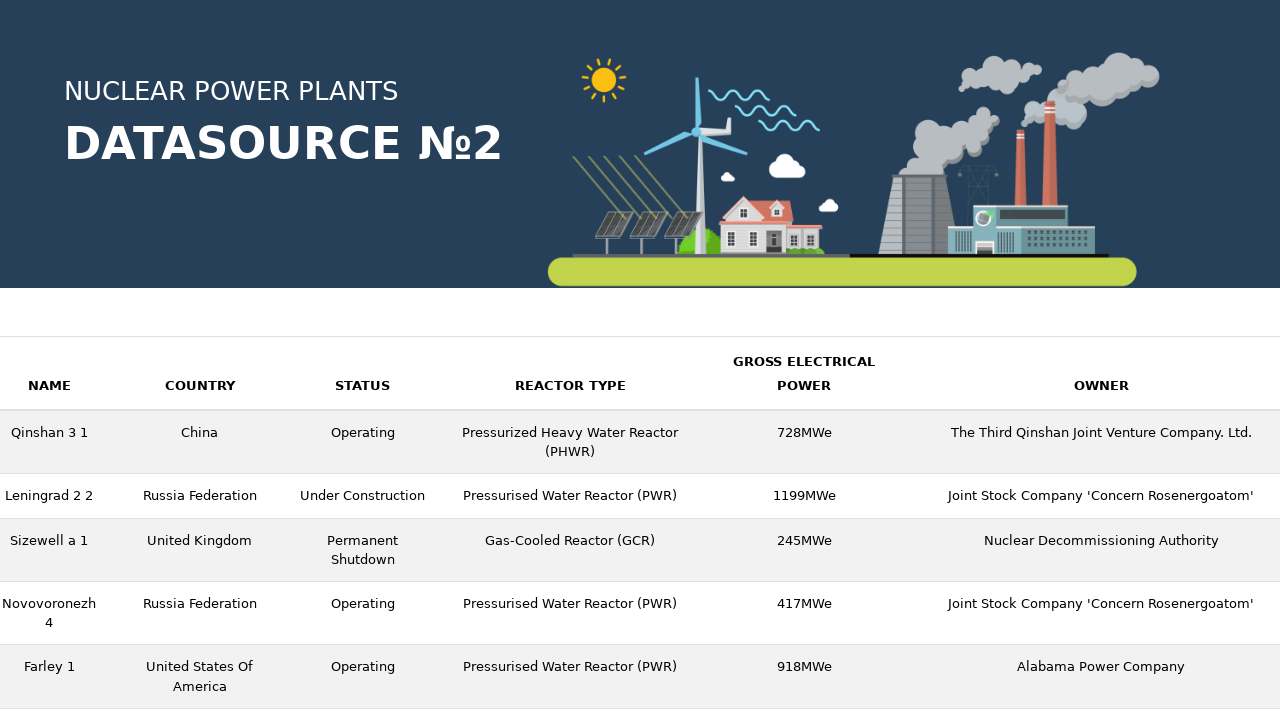

Navigated to datasource_third page
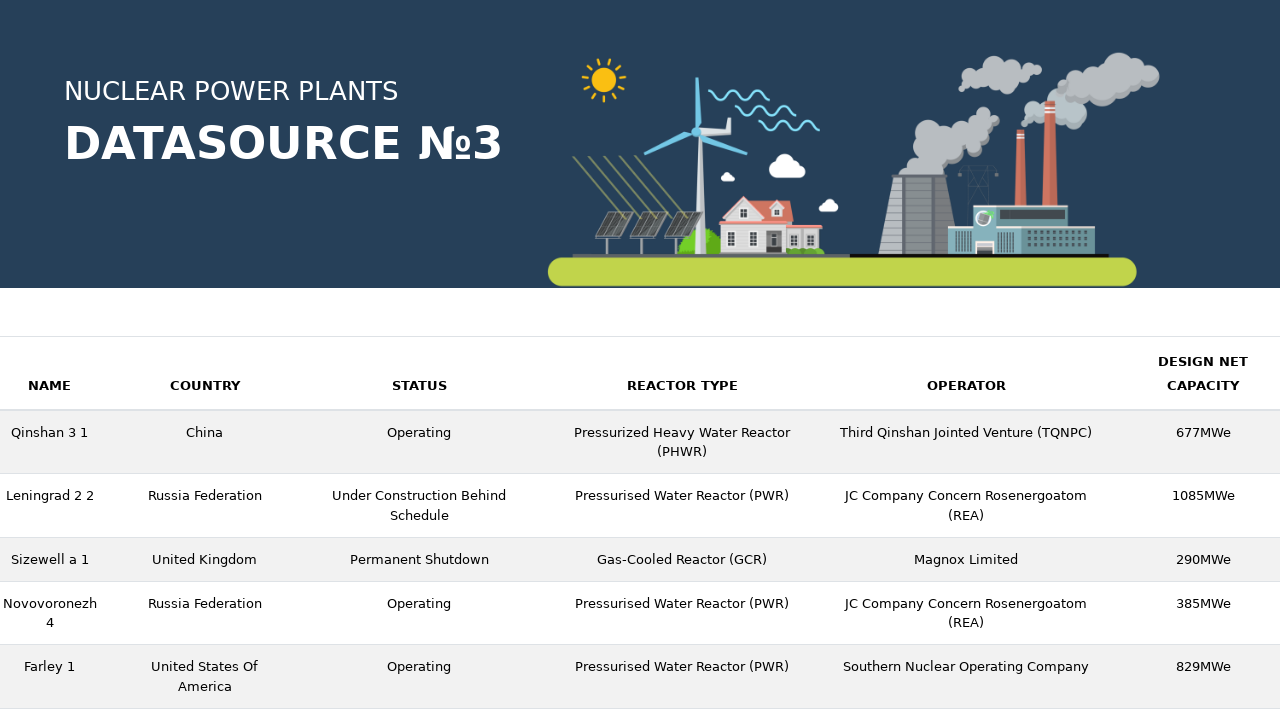

Waited for datasource_third page to load
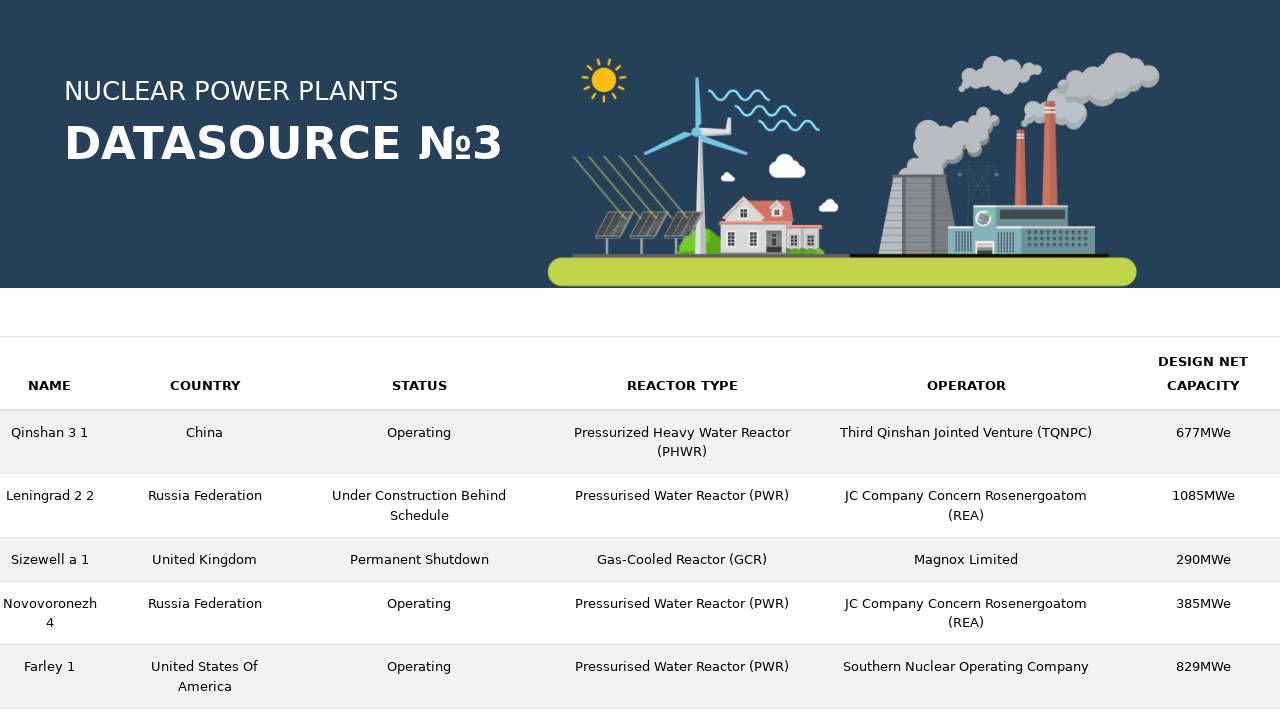

Located all links in unordered list on datasource_third page
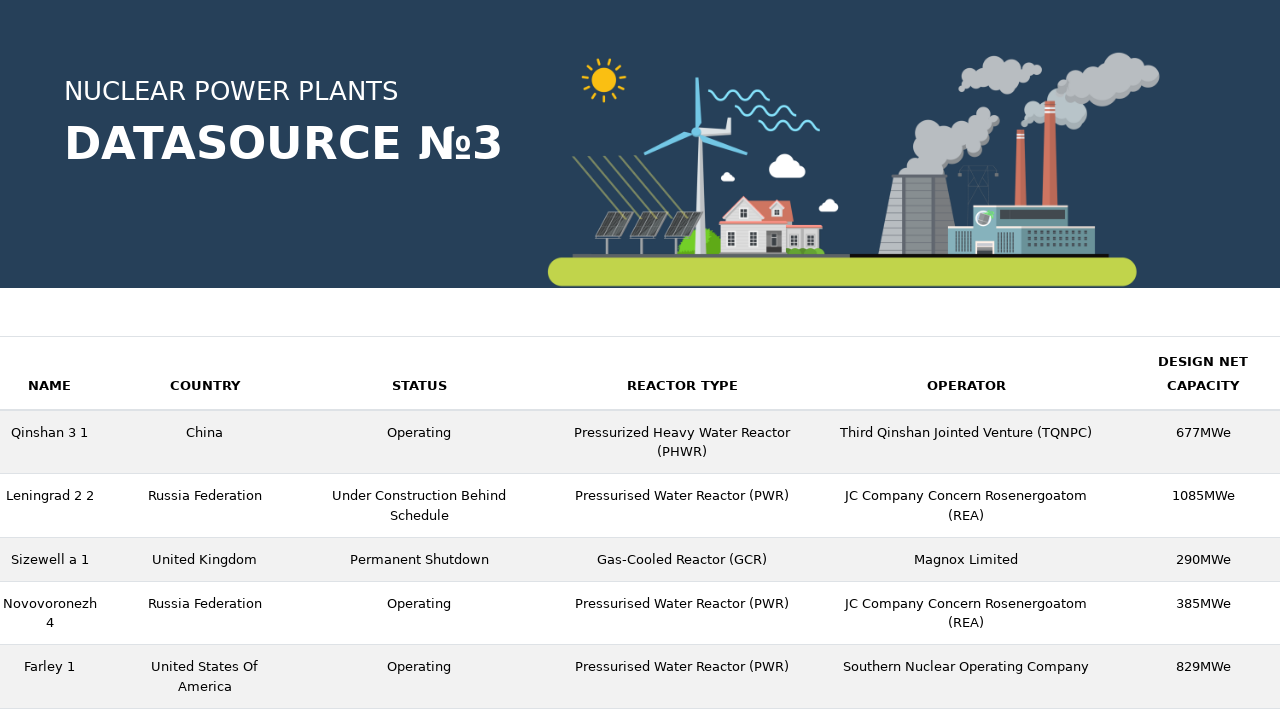

Extracted 5 unique href values from datasource_third page
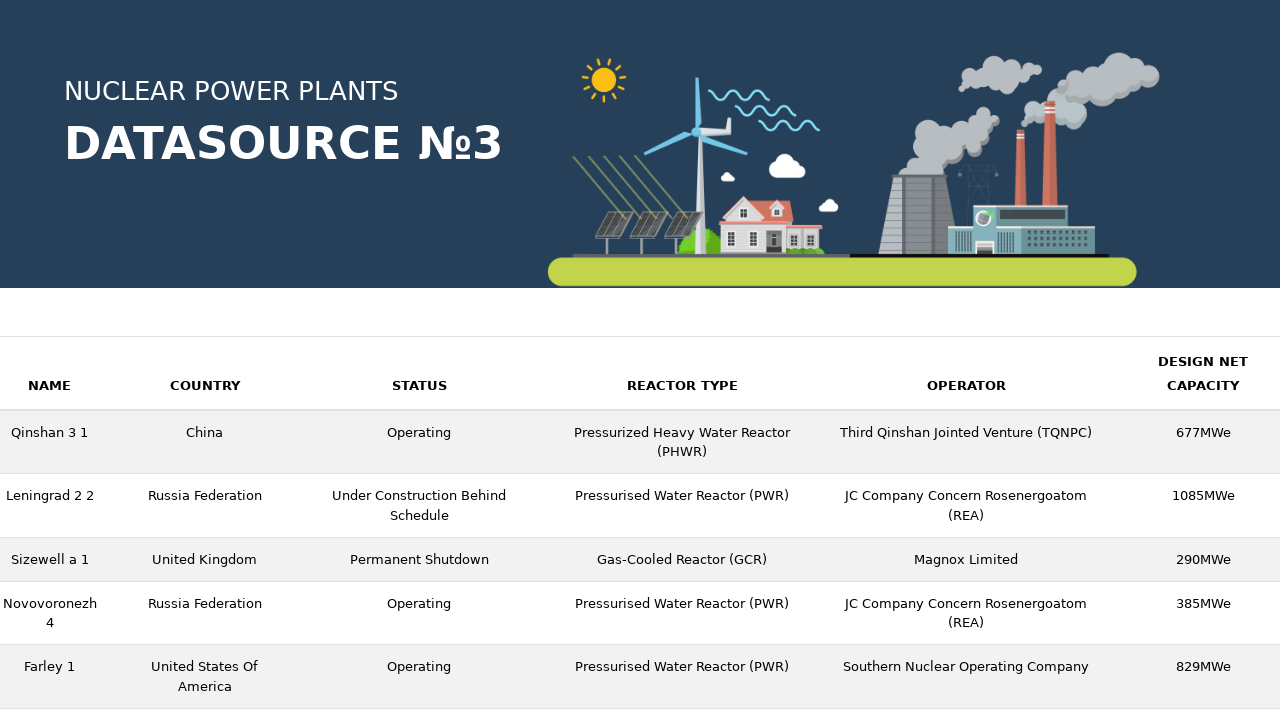

Navigated to sub-page: http://kaf65.mephi.ru/tutorial/datasource_third/?page=5
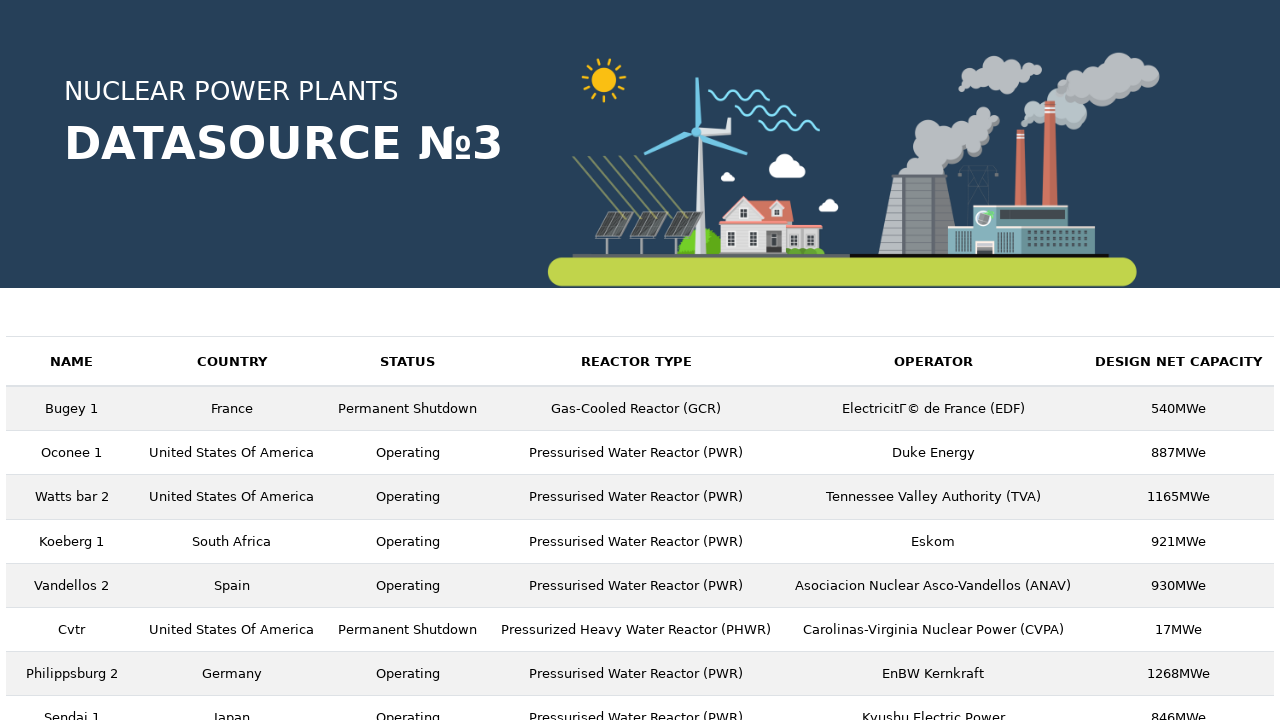

Sub-page http://kaf65.mephi.ru/tutorial/datasource_third/?page=5 loaded
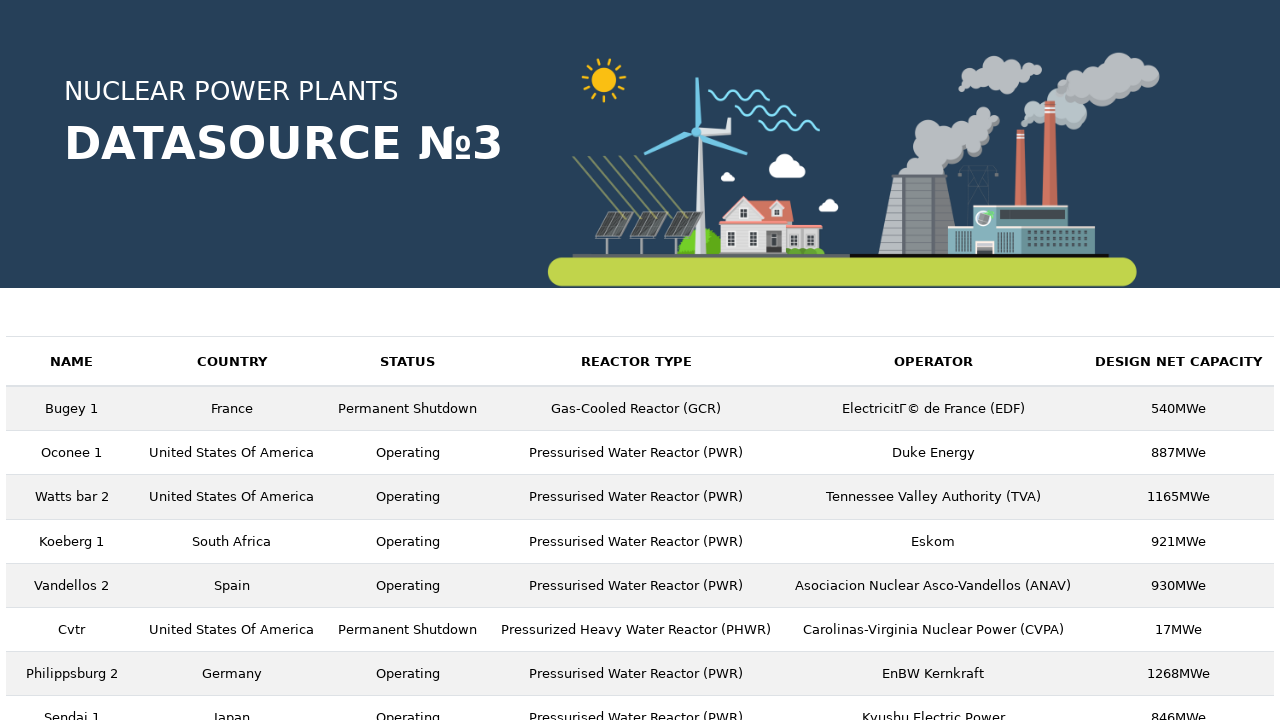

Navigated to sub-page: http://kaf65.mephi.ru/tutorial/datasource_third/?page=4
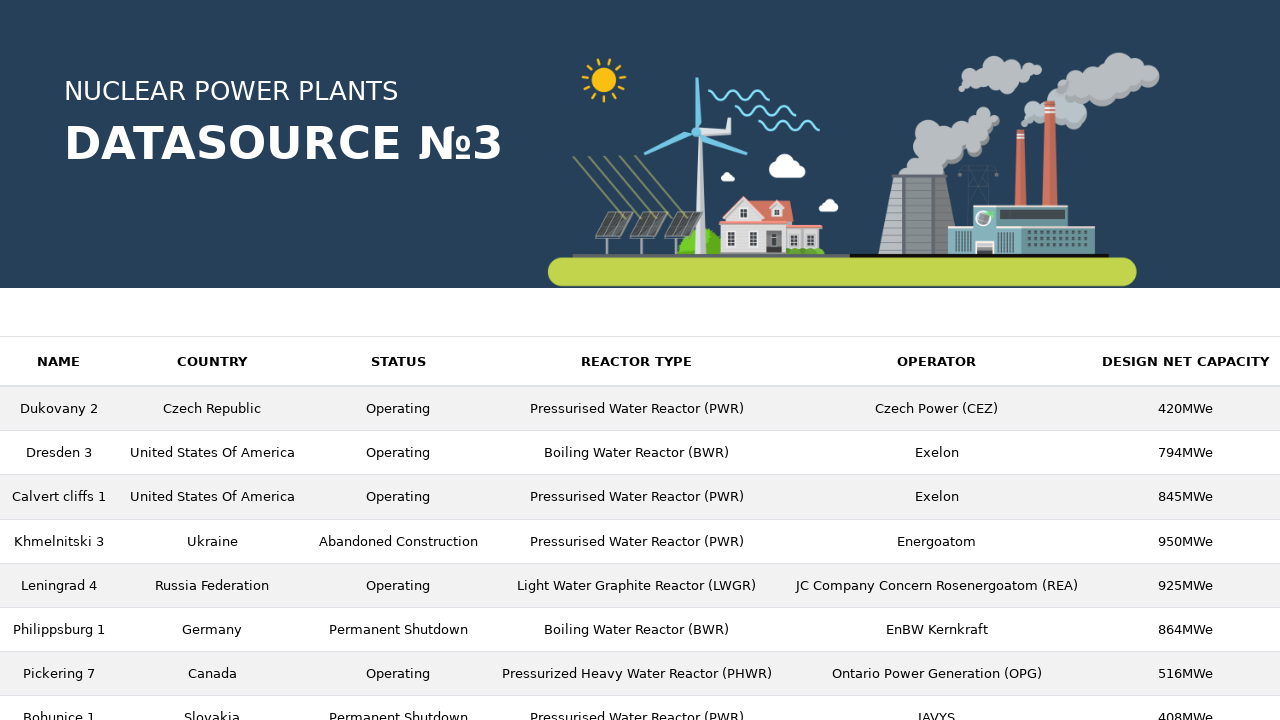

Sub-page http://kaf65.mephi.ru/tutorial/datasource_third/?page=4 loaded
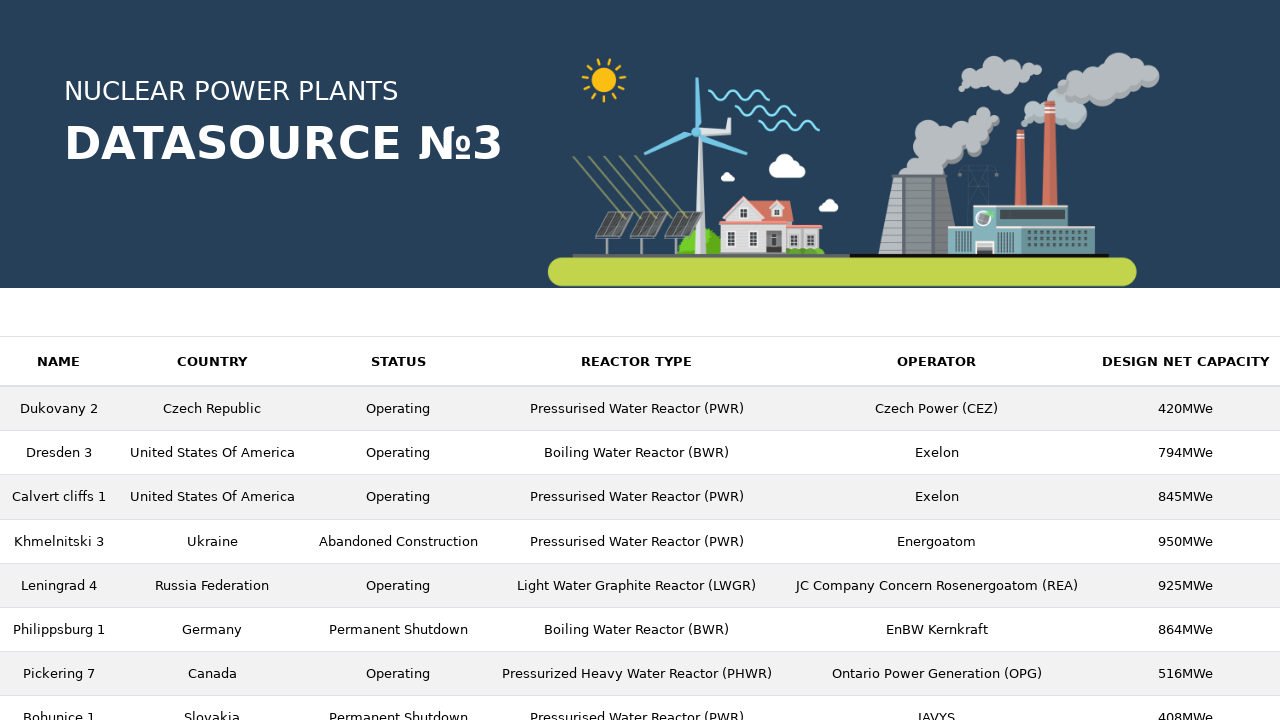

Navigated to sub-page: http://kaf65.mephi.ru/tutorial/datasource_third/?page=3
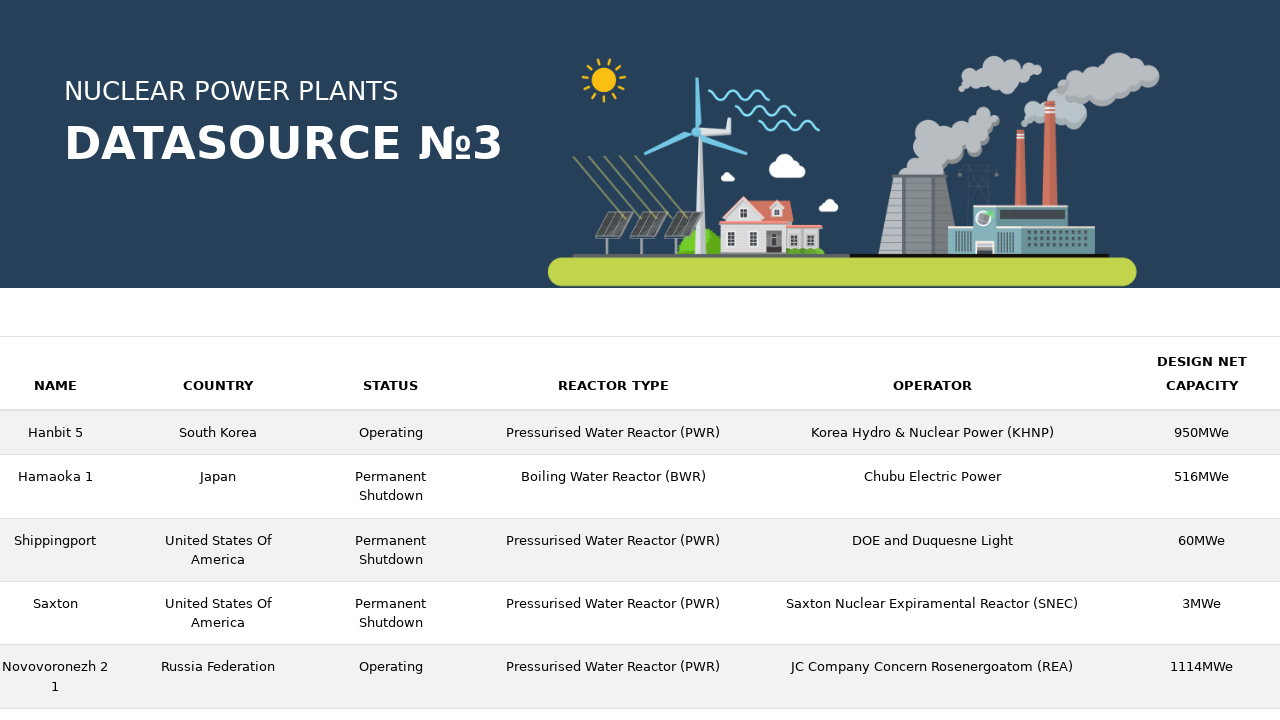

Sub-page http://kaf65.mephi.ru/tutorial/datasource_third/?page=3 loaded
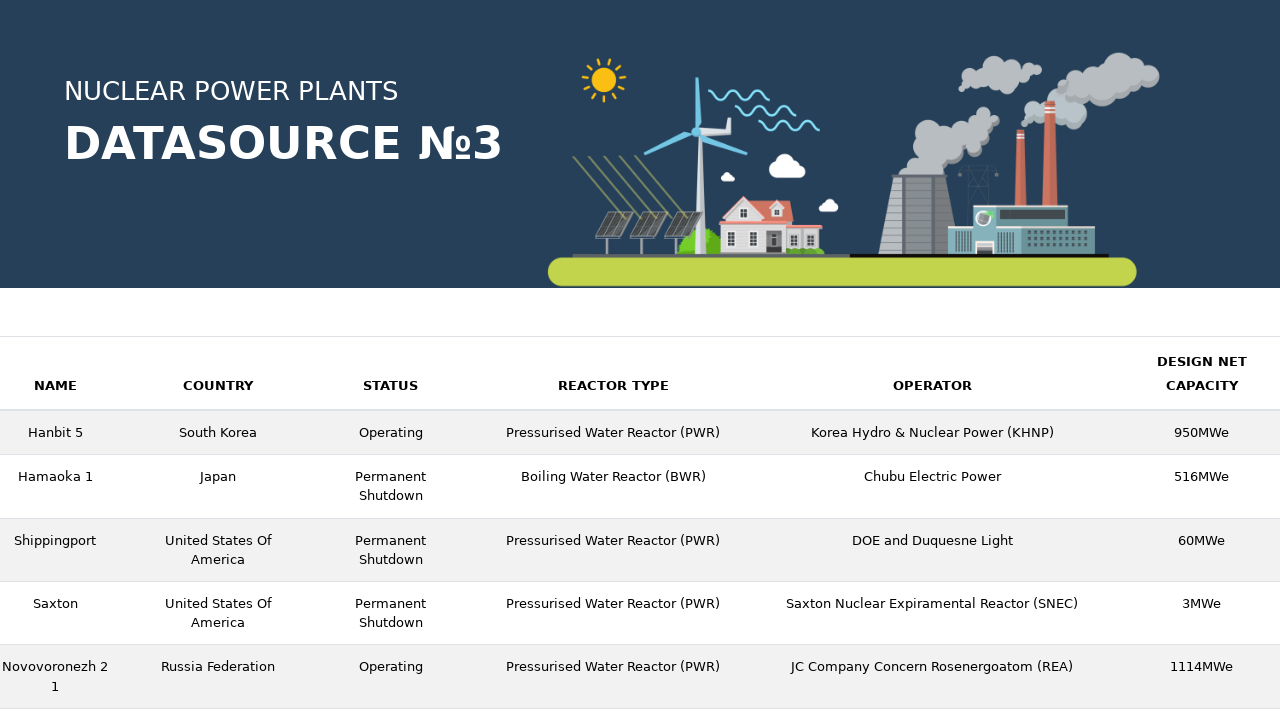

Navigated to sub-page: http://kaf65.mephi.ru/tutorial/datasource_third/?page=2
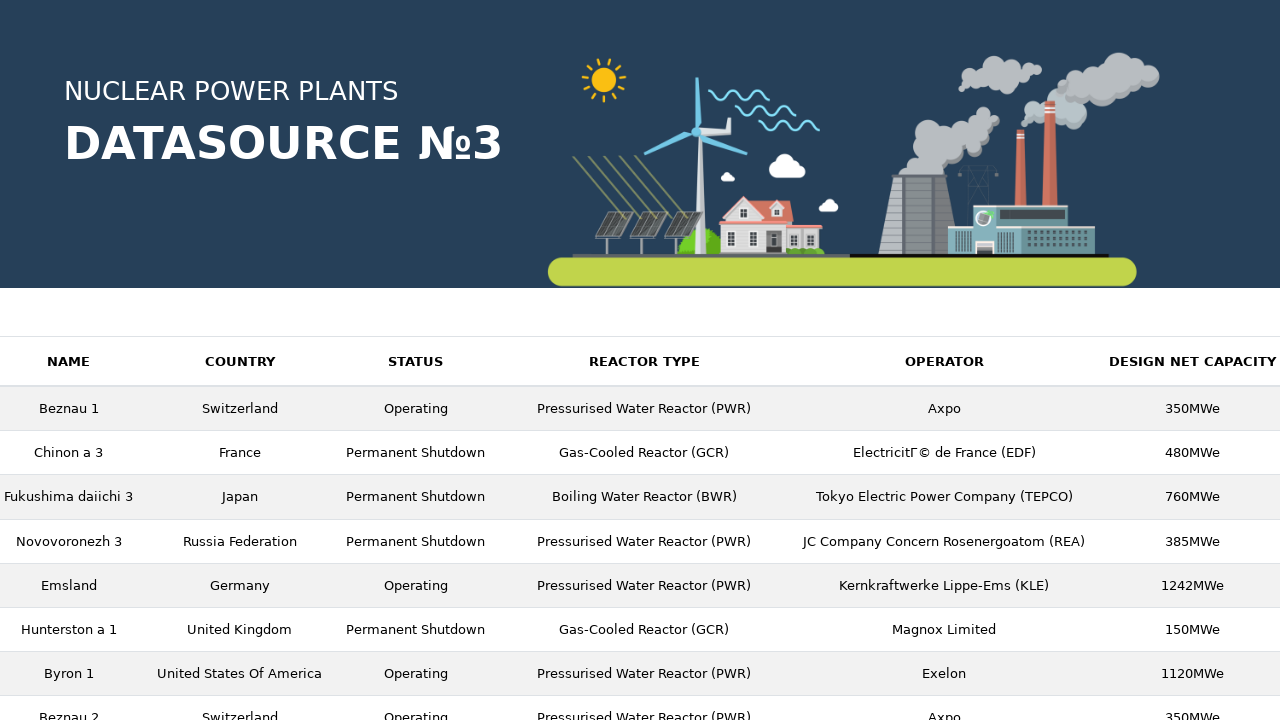

Sub-page http://kaf65.mephi.ru/tutorial/datasource_third/?page=2 loaded
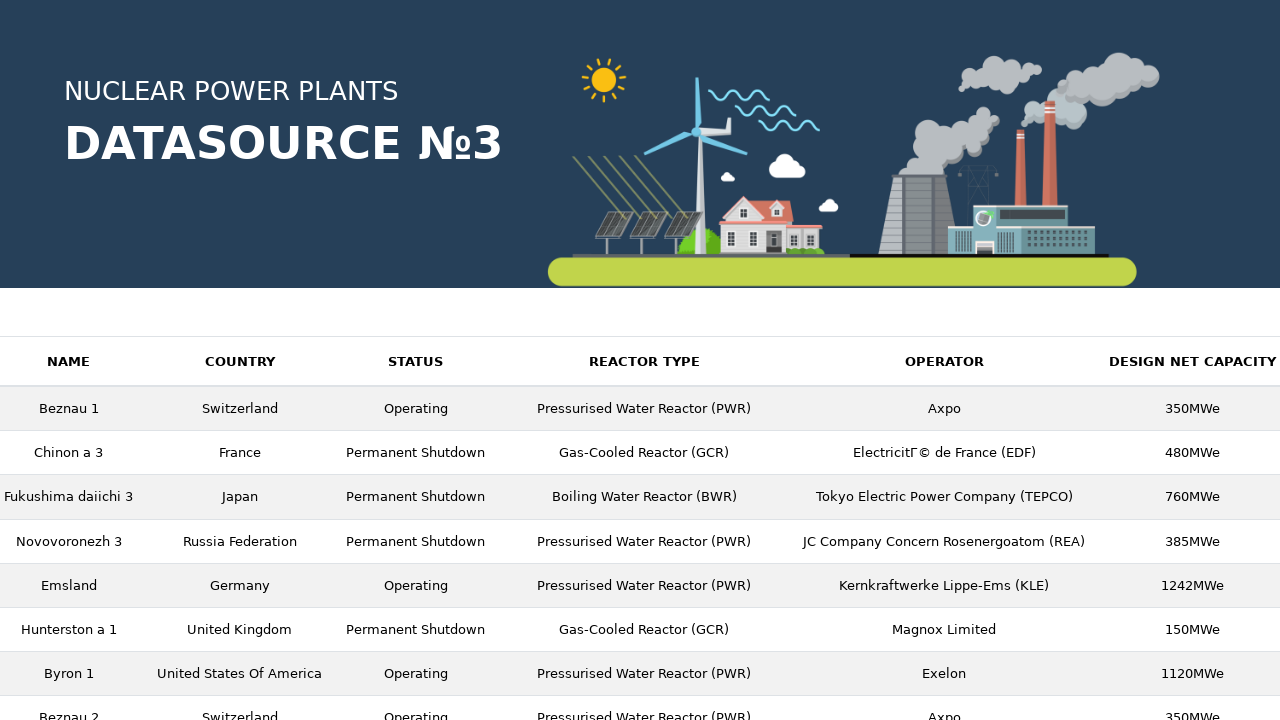

Navigated to sub-page: http://kaf65.mephi.ru/tutorial/datasource_third/?page=1
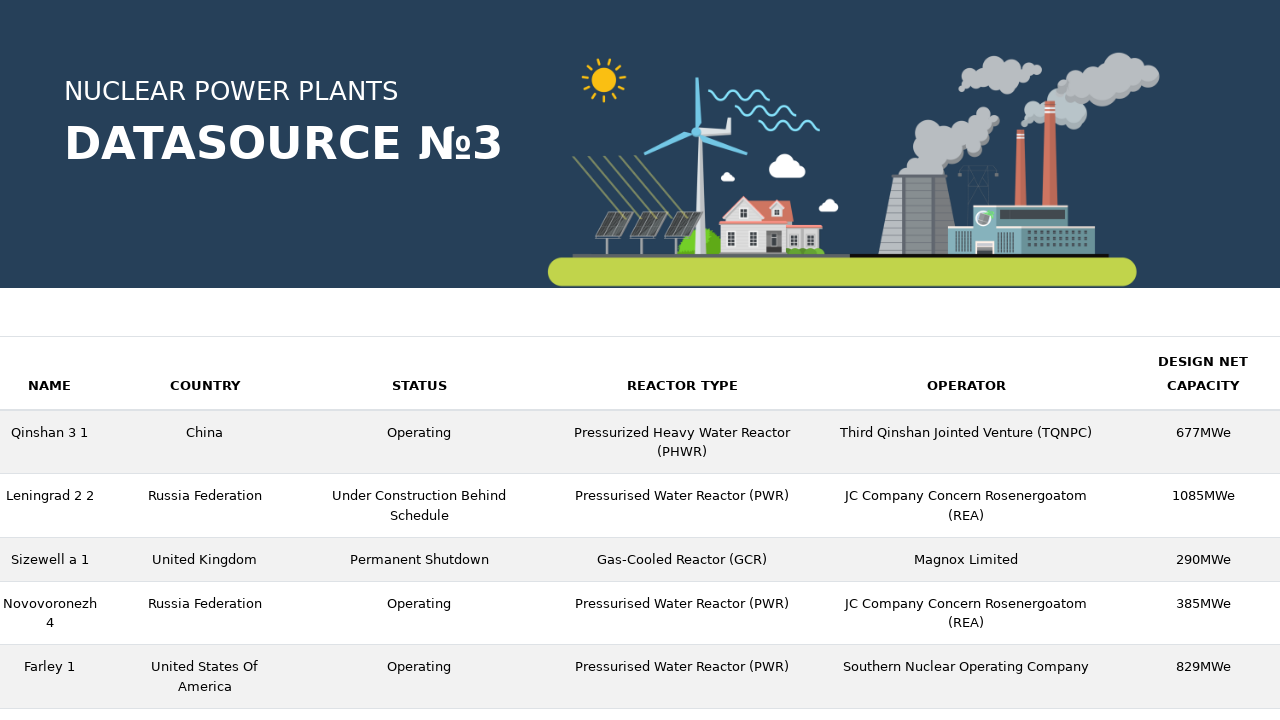

Sub-page http://kaf65.mephi.ru/tutorial/datasource_third/?page=1 loaded
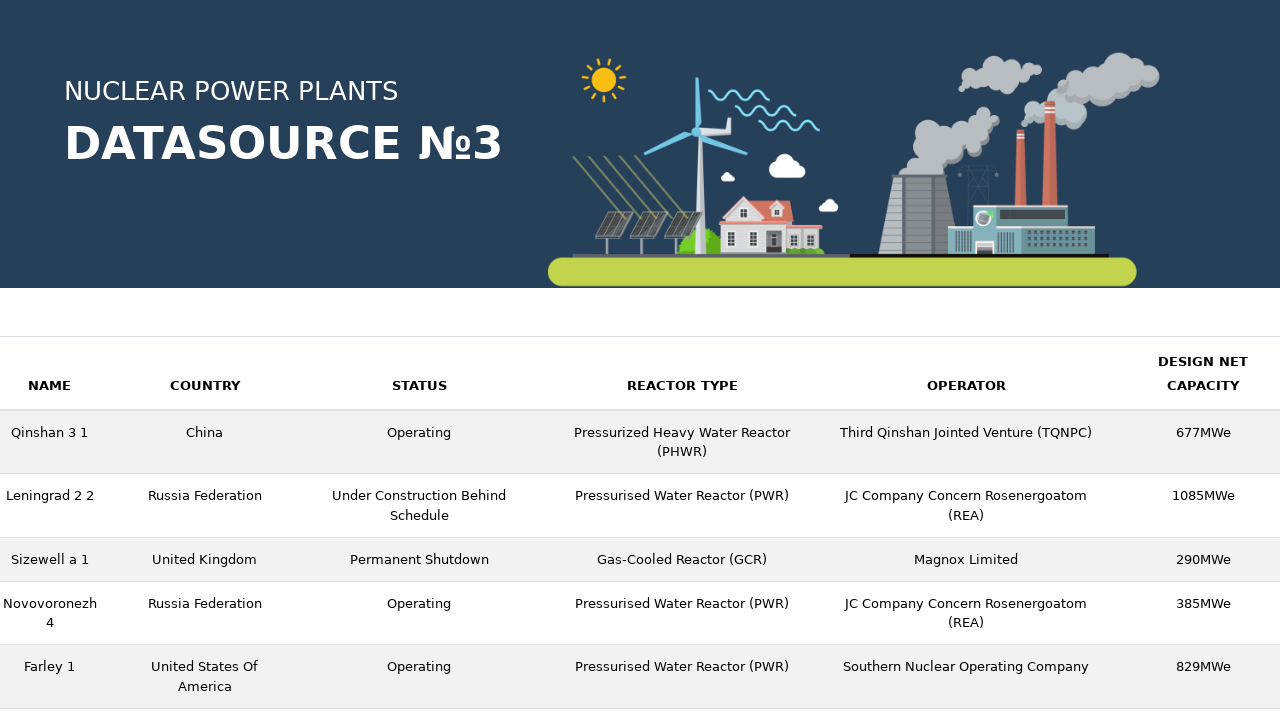

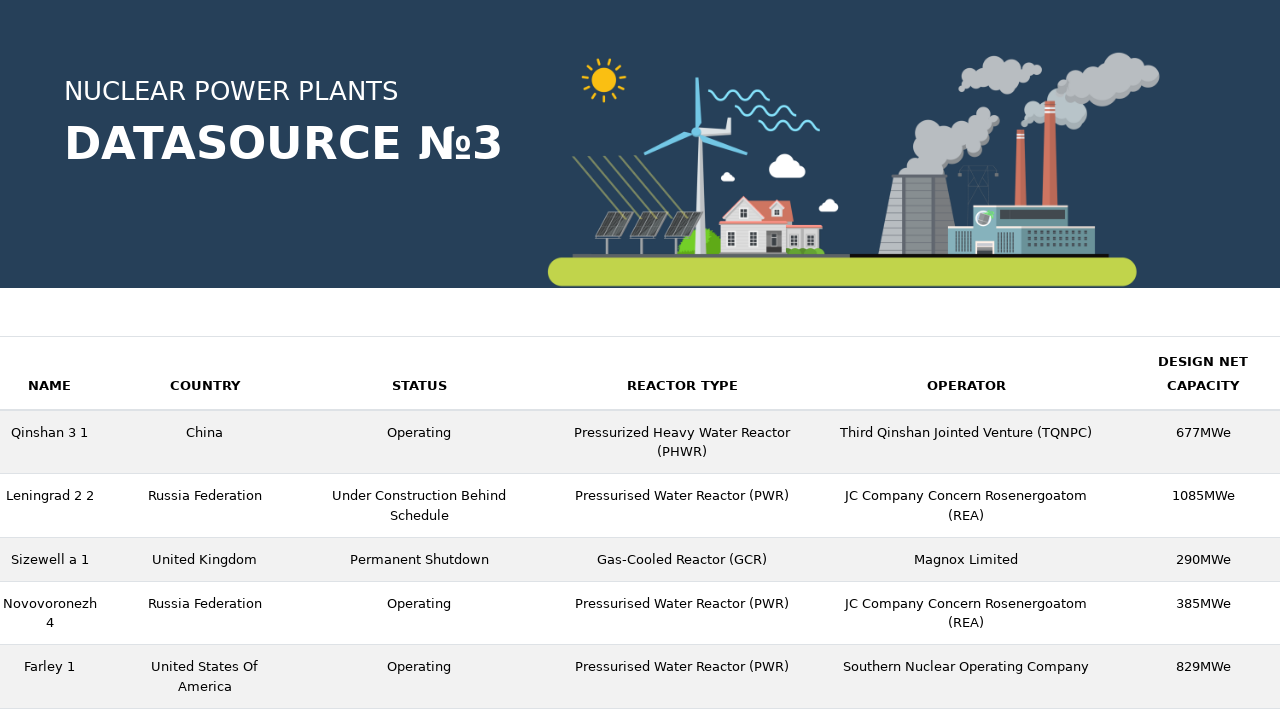